Tests slider functionality by moving the slider to its default position (25) and then moving it up to position 50 using keyboard arrow keys

Starting URL: https://demoqa.com/slider

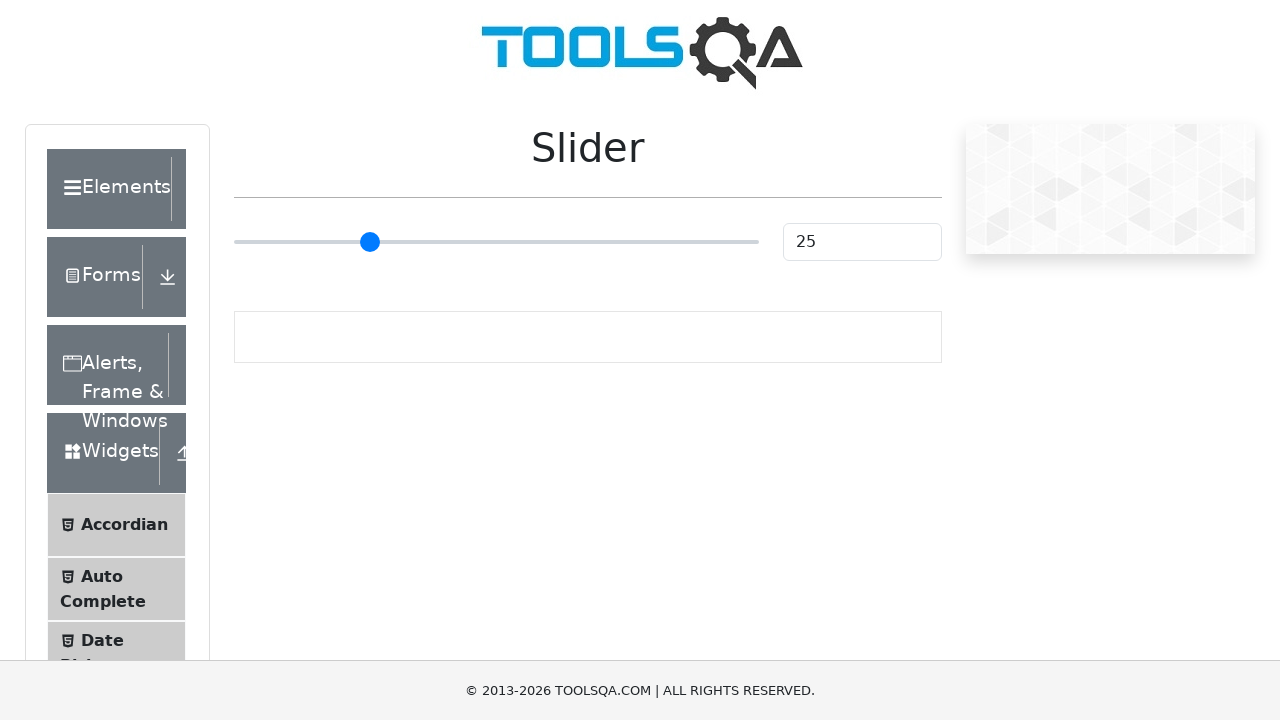

Located slider element
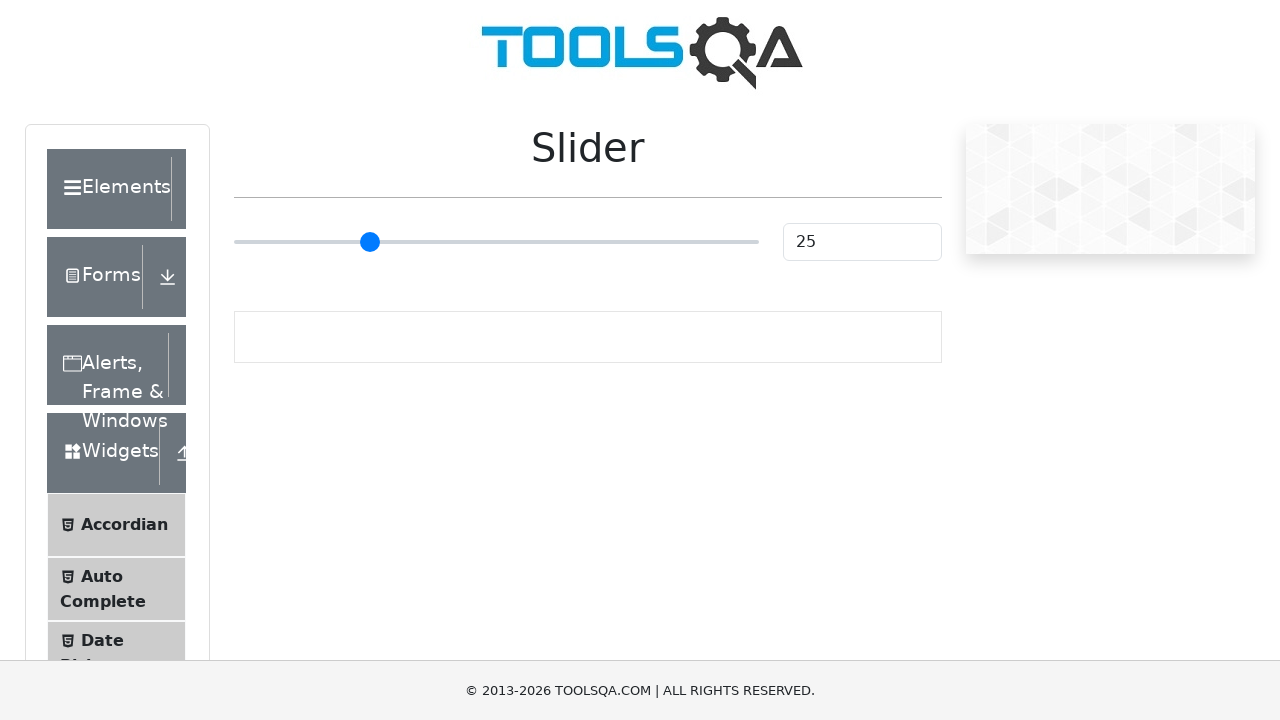

Retrieved initial slider value: 25
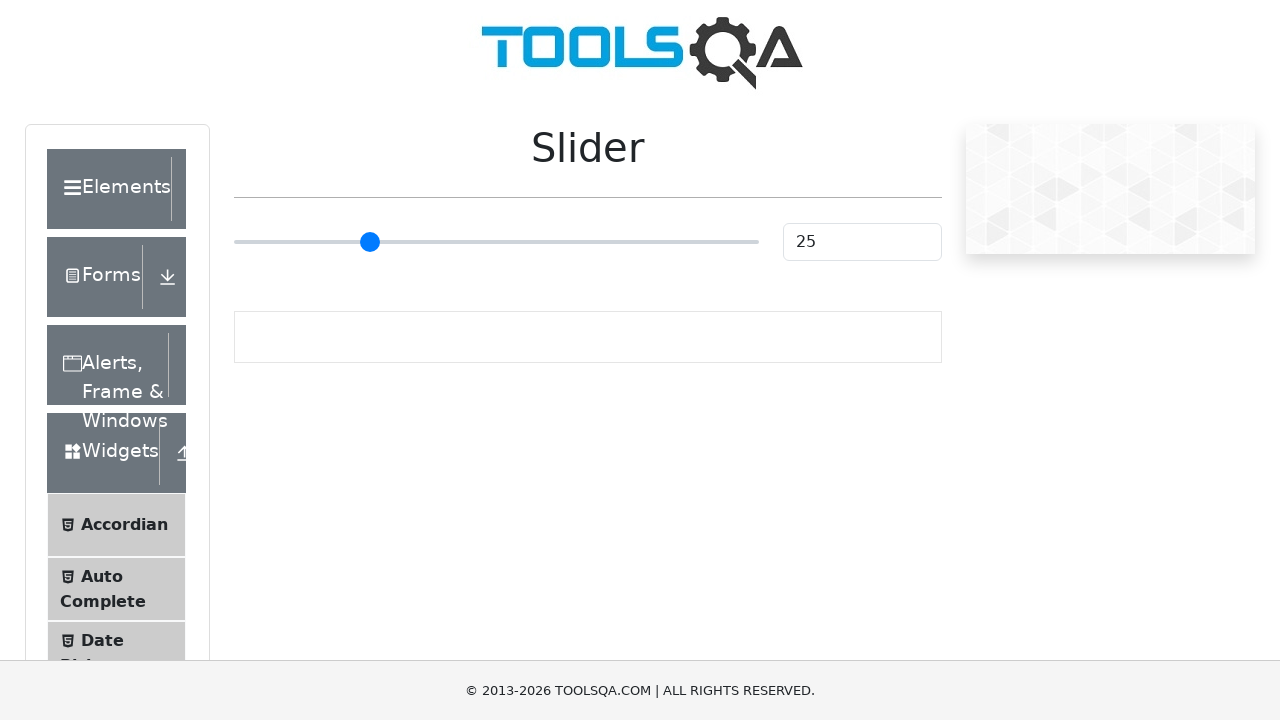

Clicked slider to focus it at (496, 242) on #sliderContainer > div.col-9 > span > input
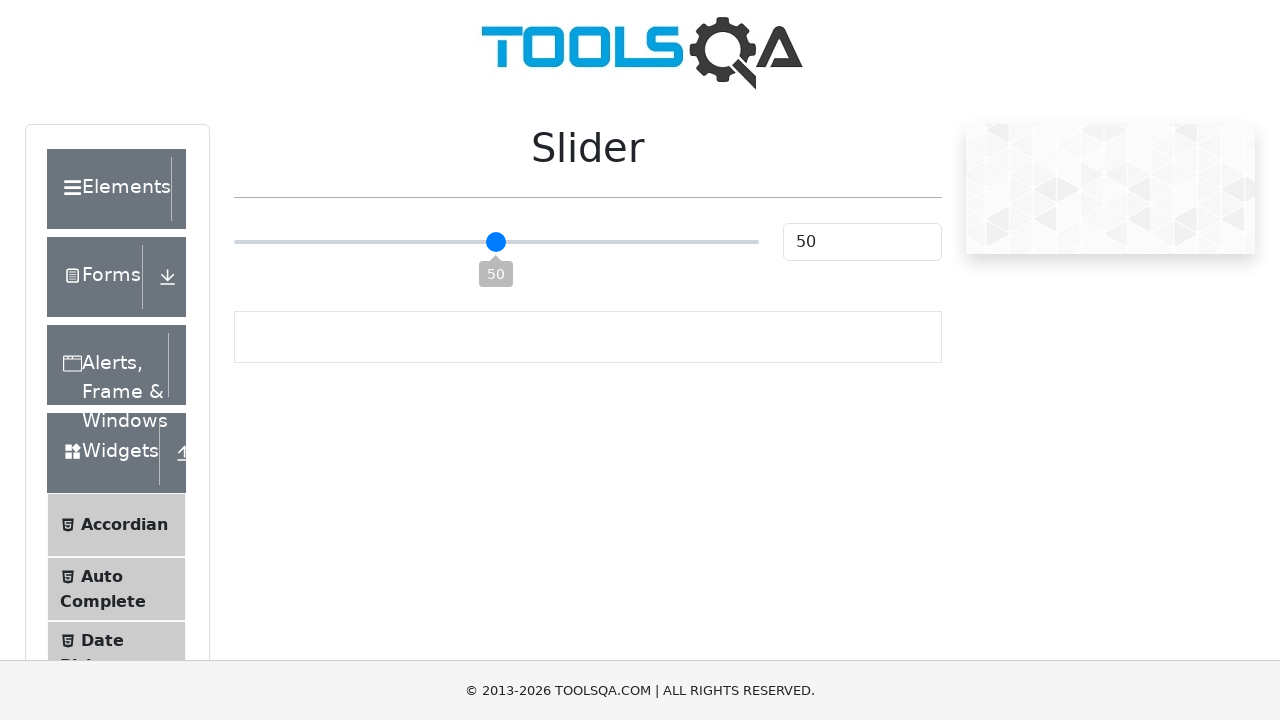

Pressed ArrowRight to move slider right (iteration 1/25)
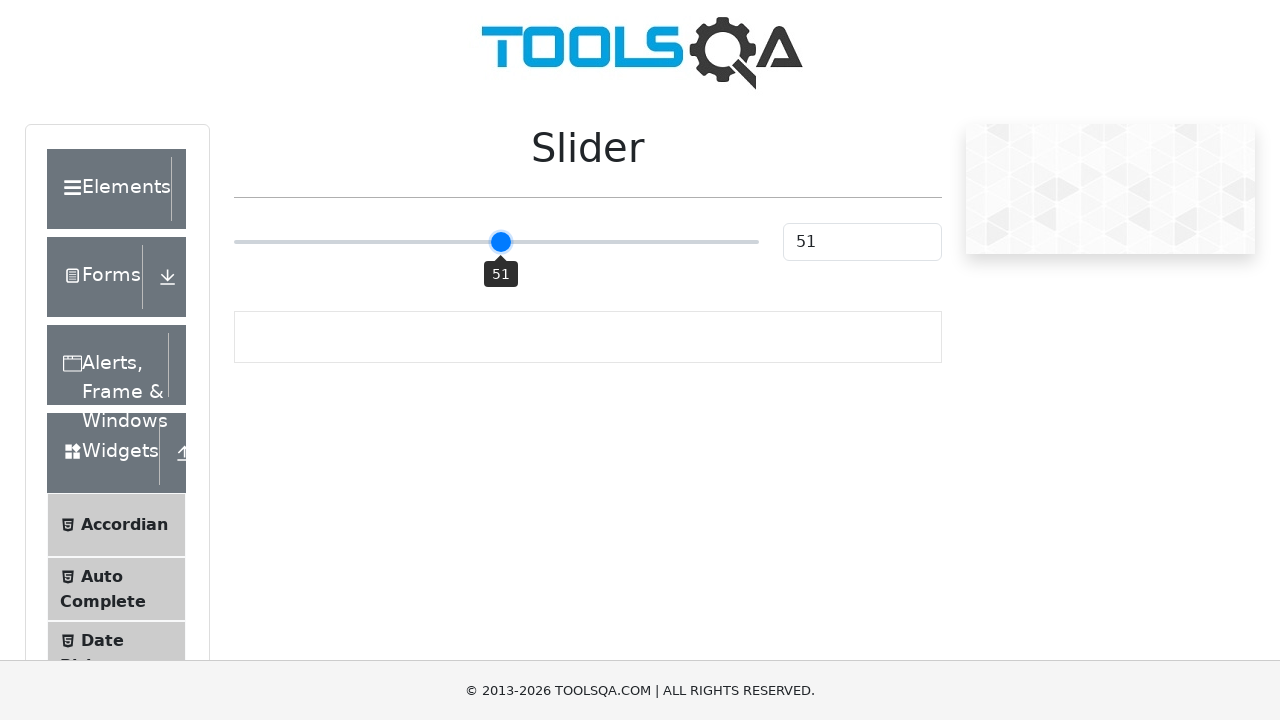

Waited 100ms for slider animation
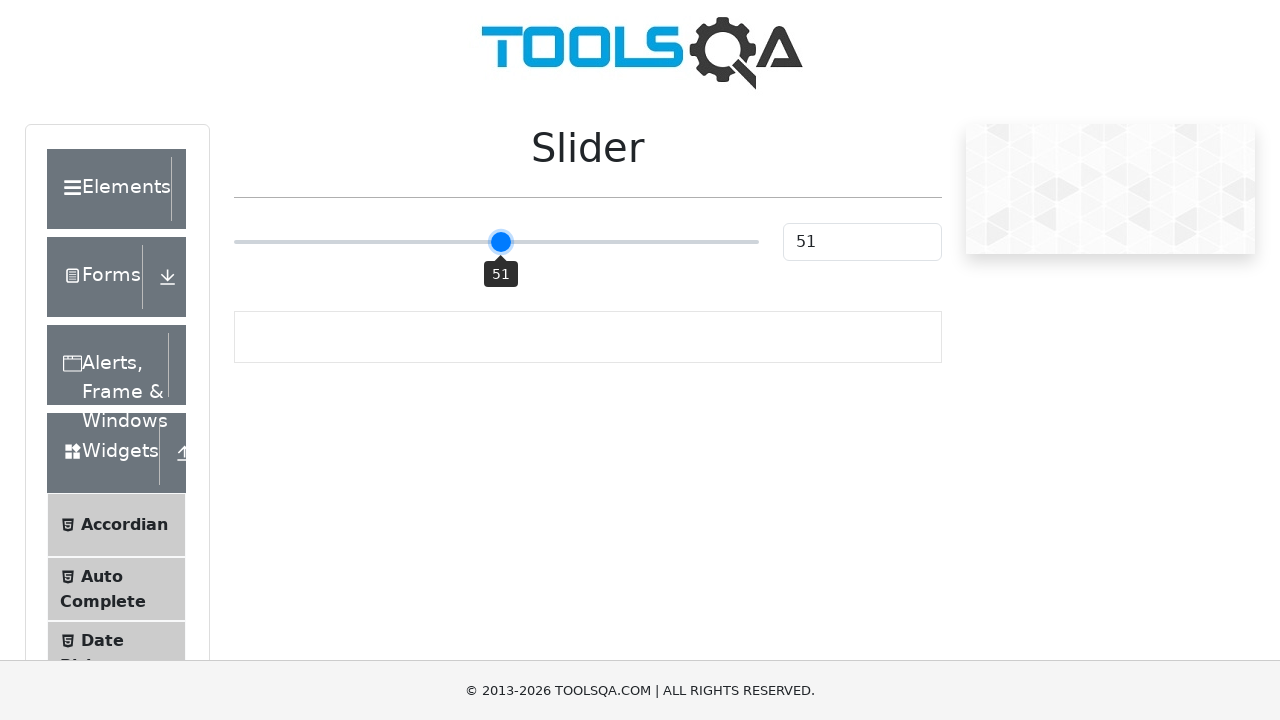

Pressed ArrowRight to move slider right (iteration 2/25)
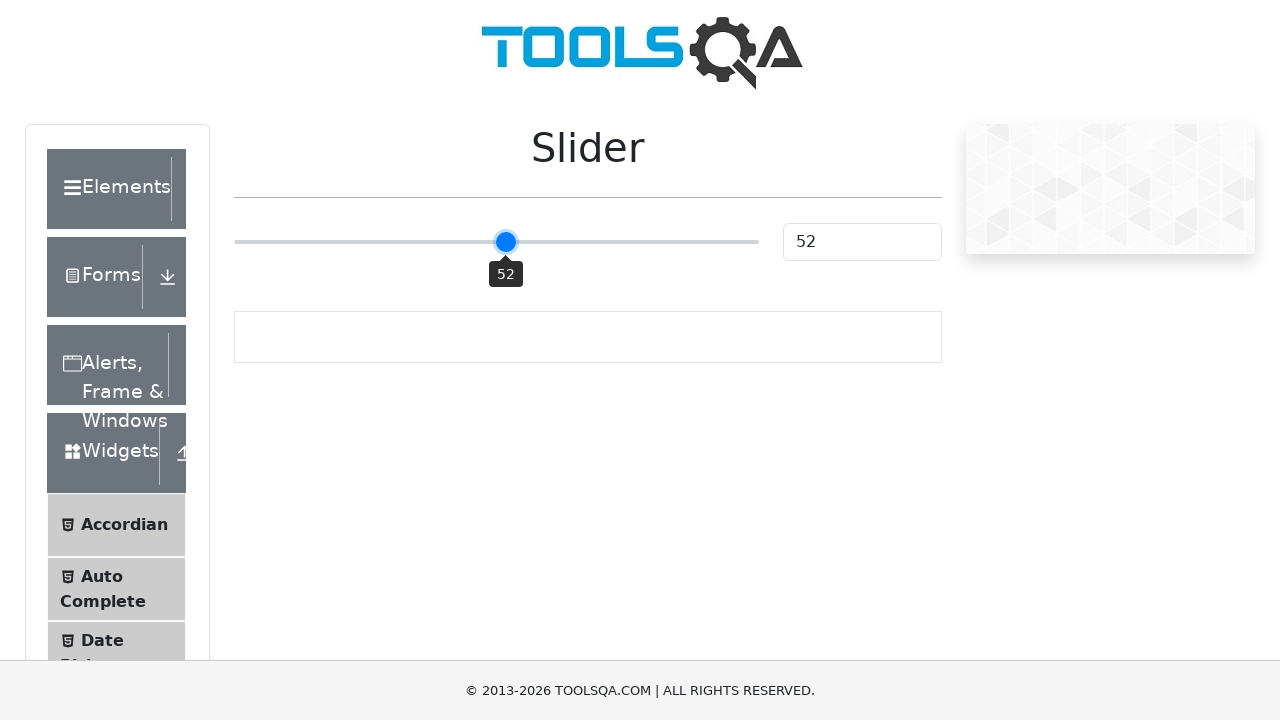

Waited 100ms for slider animation
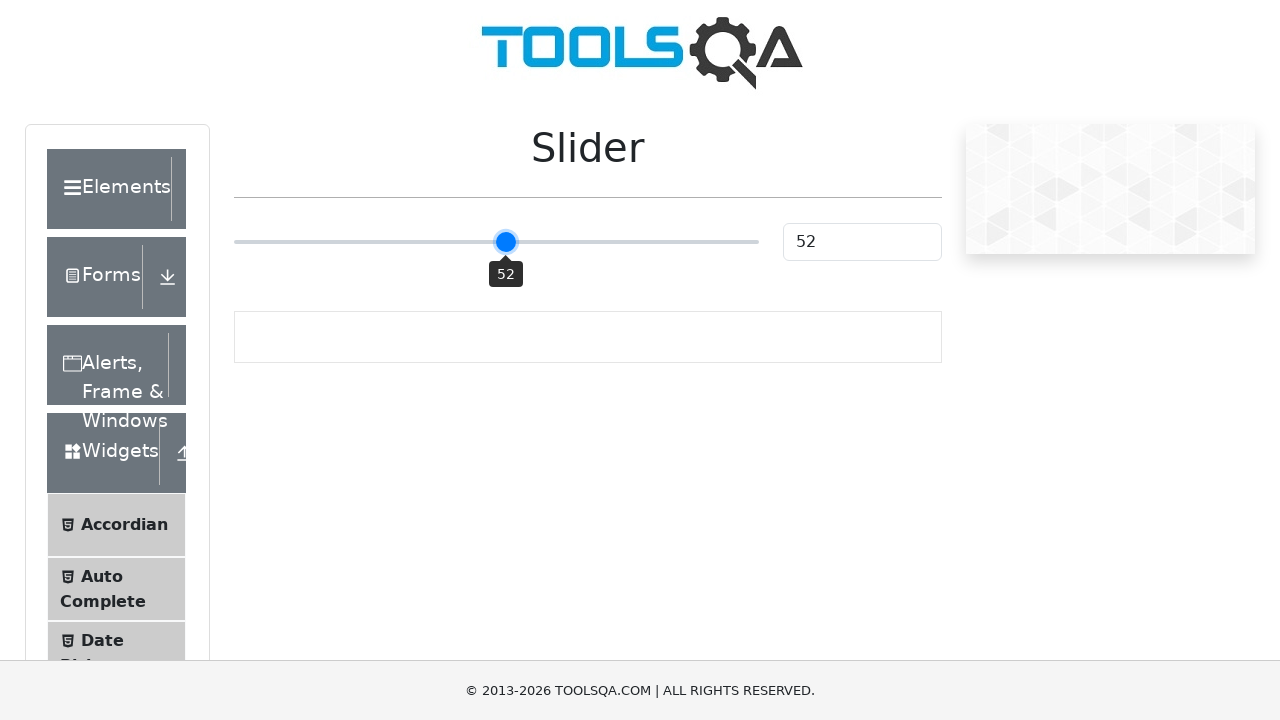

Pressed ArrowRight to move slider right (iteration 3/25)
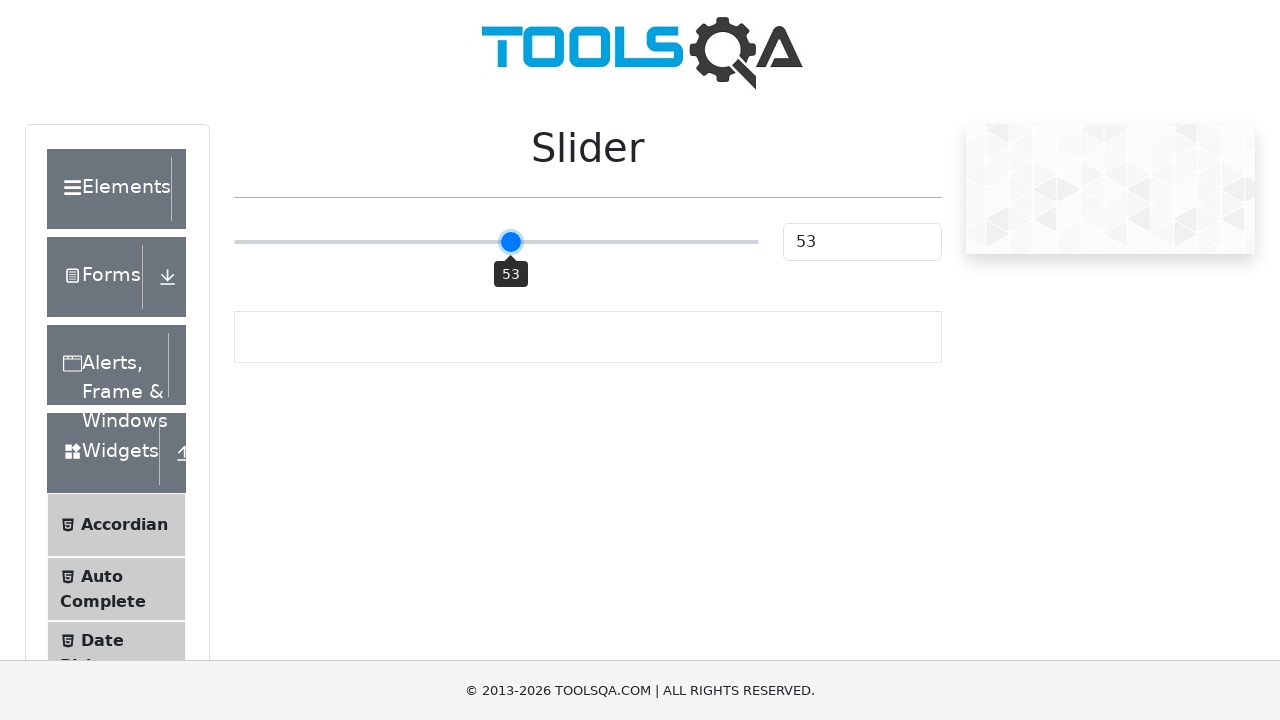

Waited 100ms for slider animation
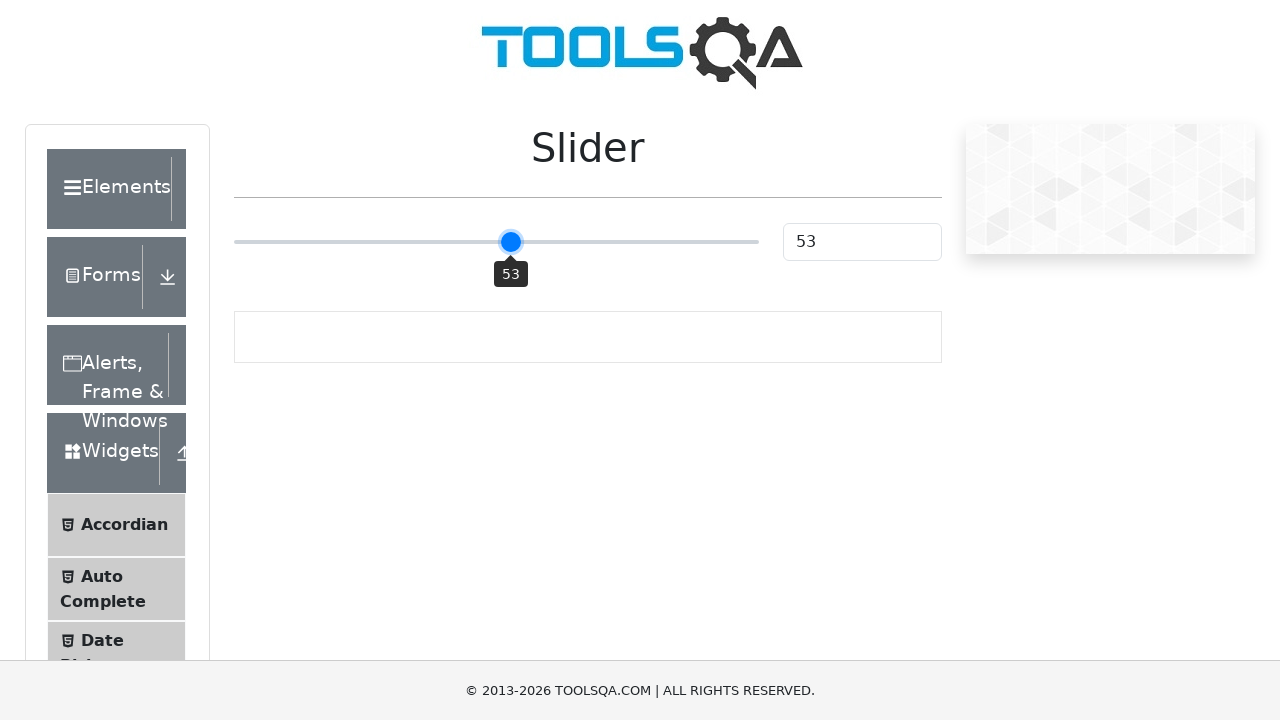

Pressed ArrowRight to move slider right (iteration 4/25)
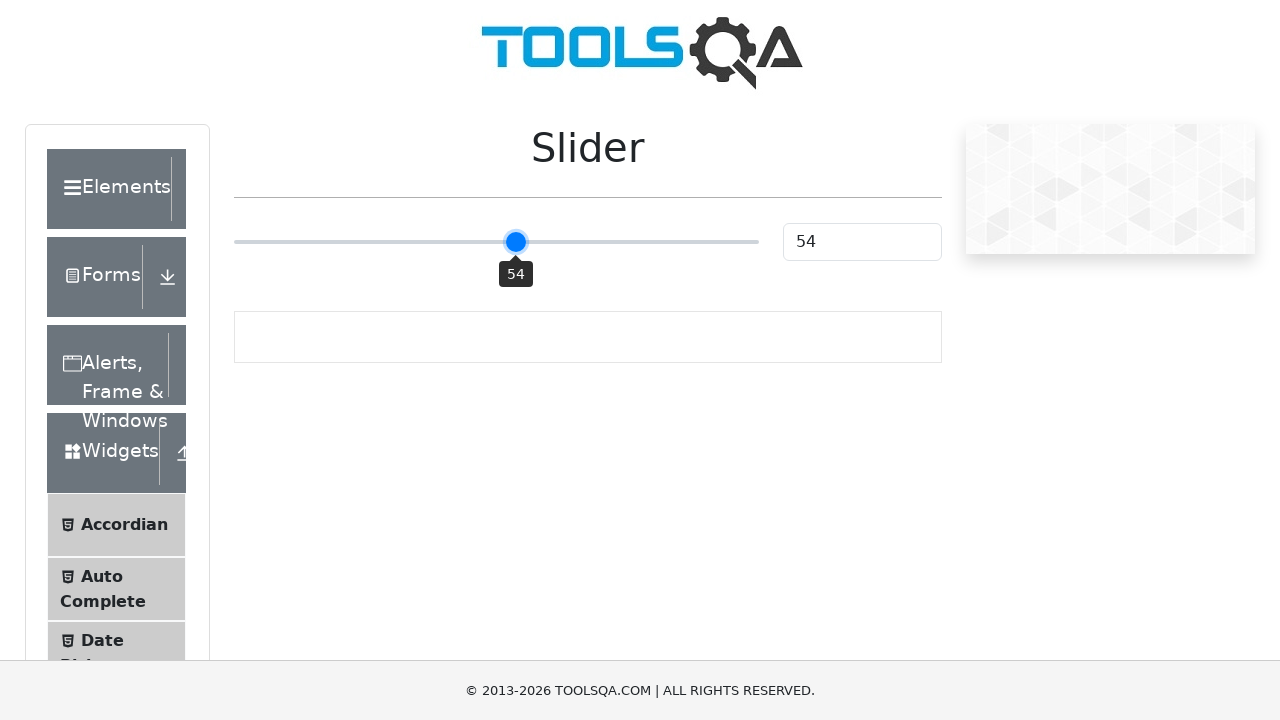

Waited 100ms for slider animation
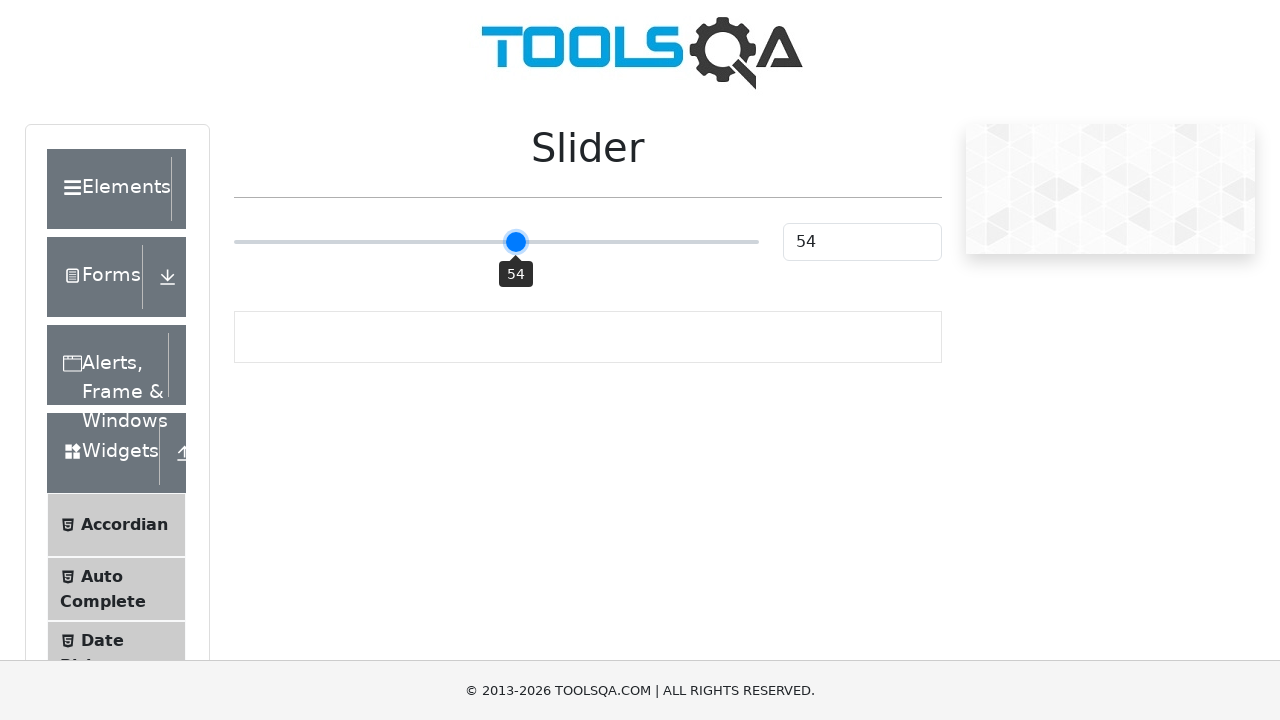

Pressed ArrowRight to move slider right (iteration 5/25)
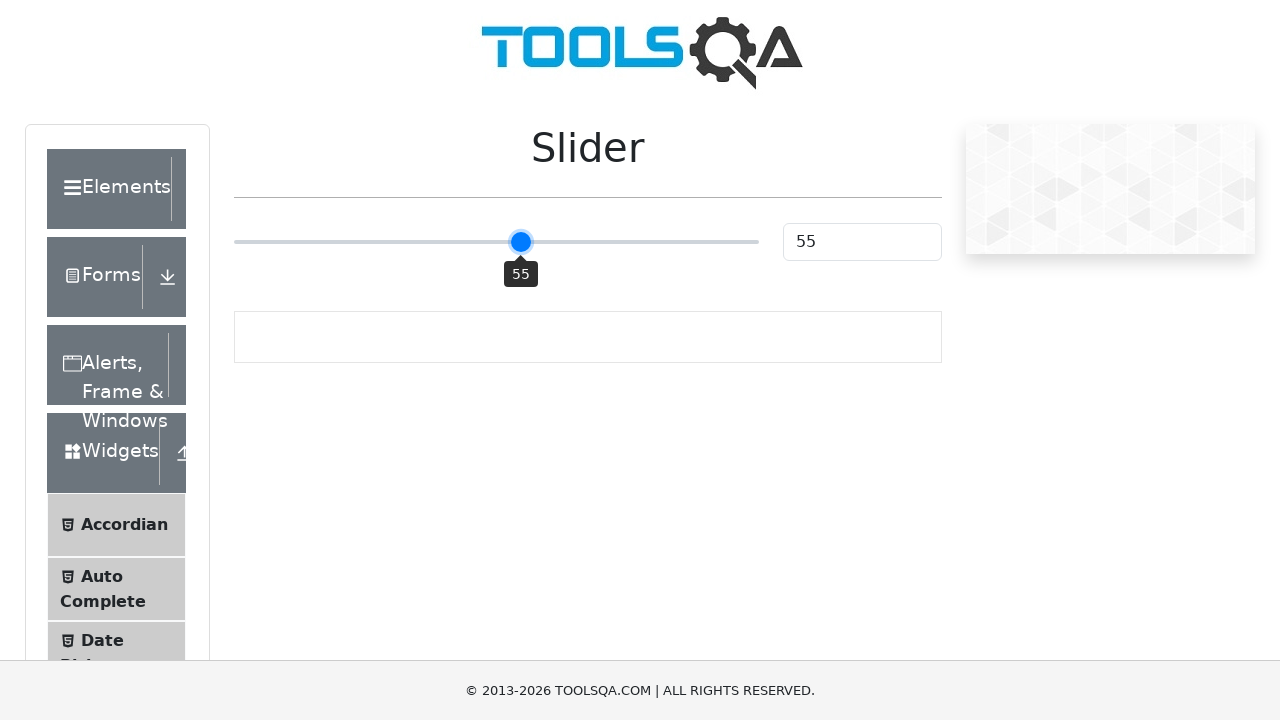

Waited 100ms for slider animation
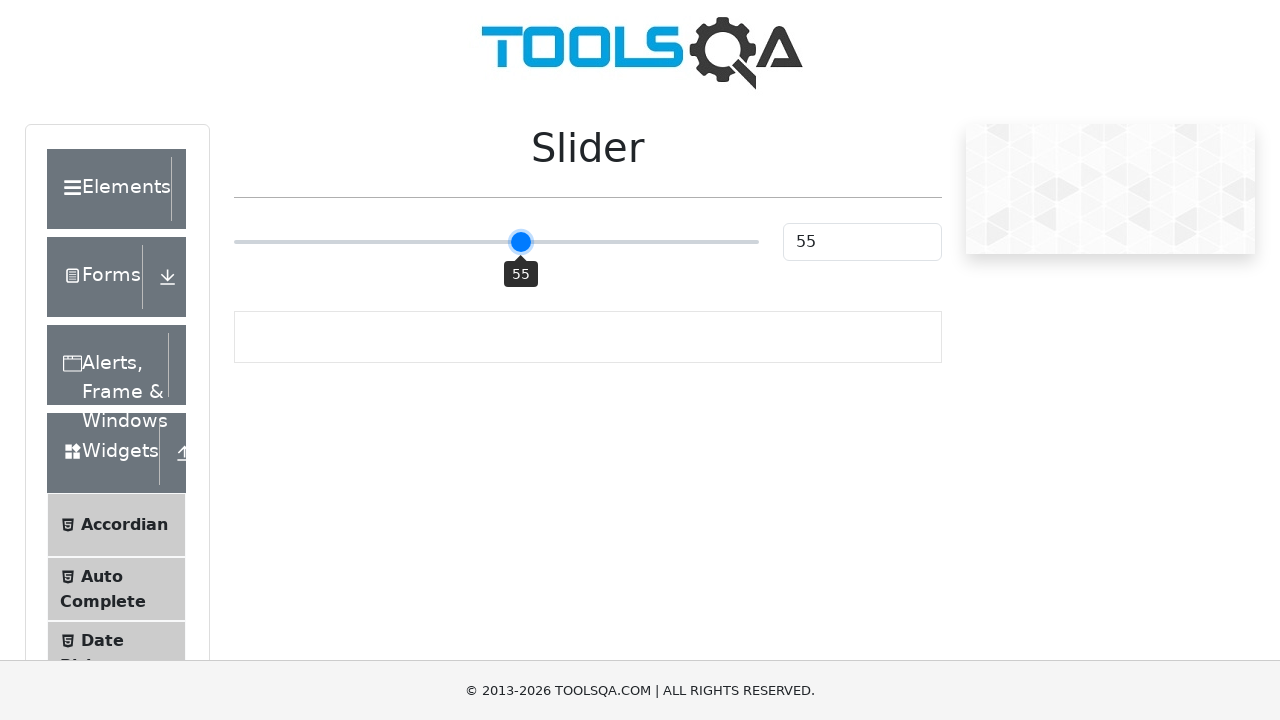

Pressed ArrowRight to move slider right (iteration 6/25)
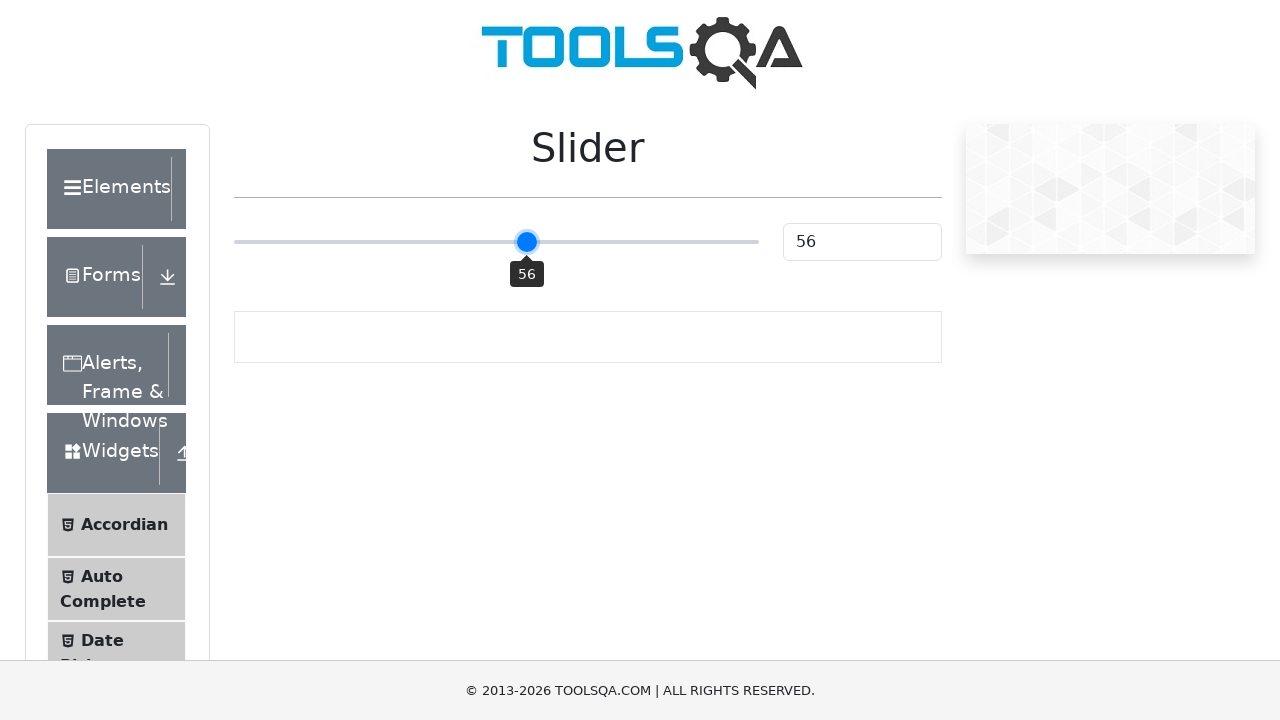

Waited 100ms for slider animation
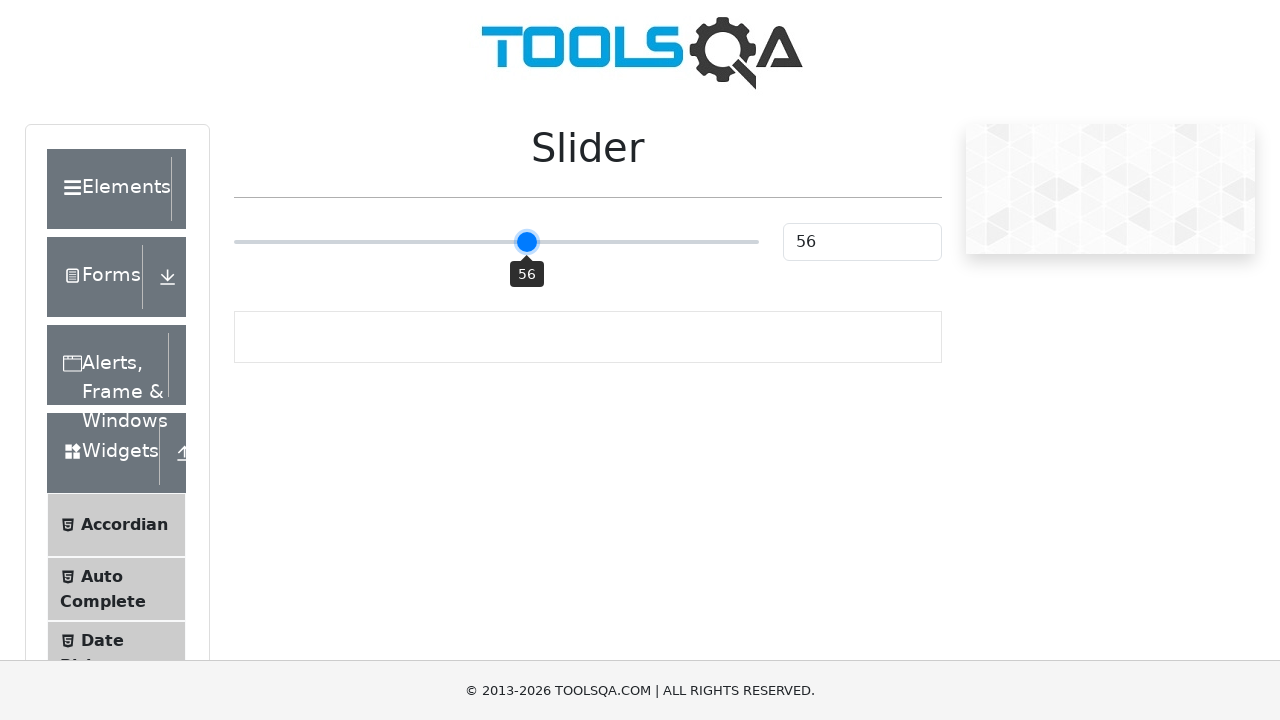

Pressed ArrowRight to move slider right (iteration 7/25)
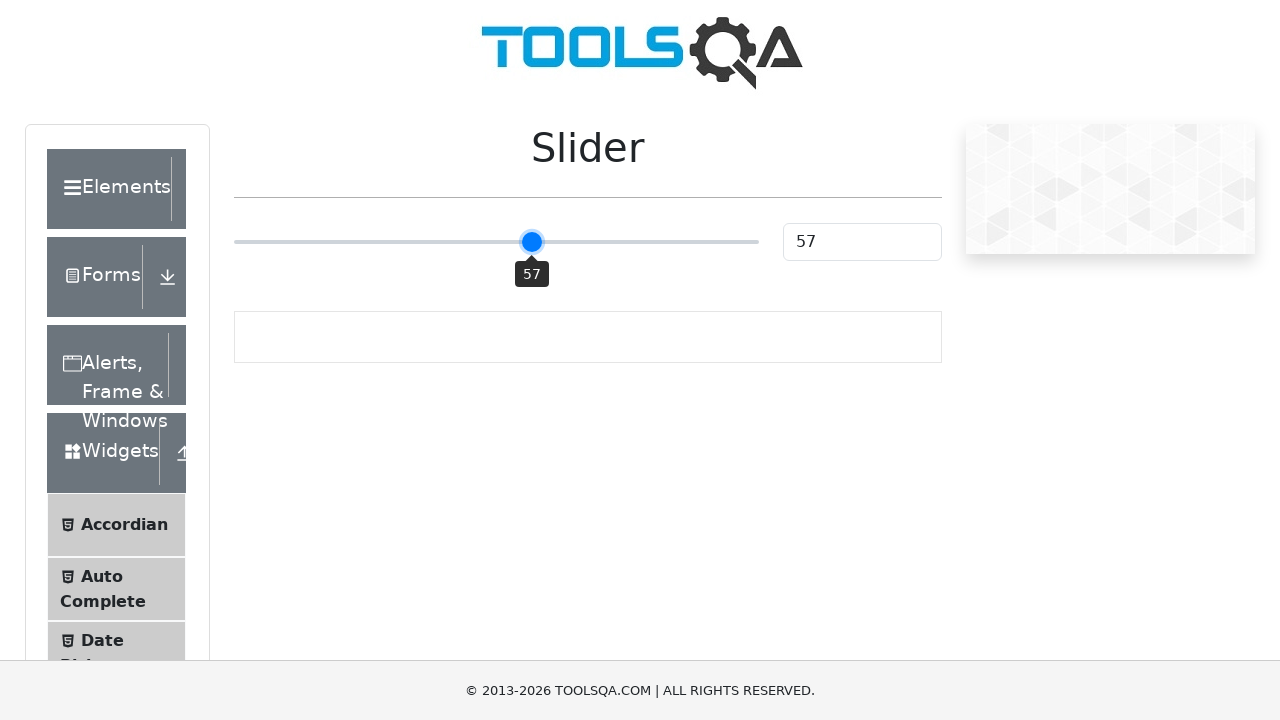

Waited 100ms for slider animation
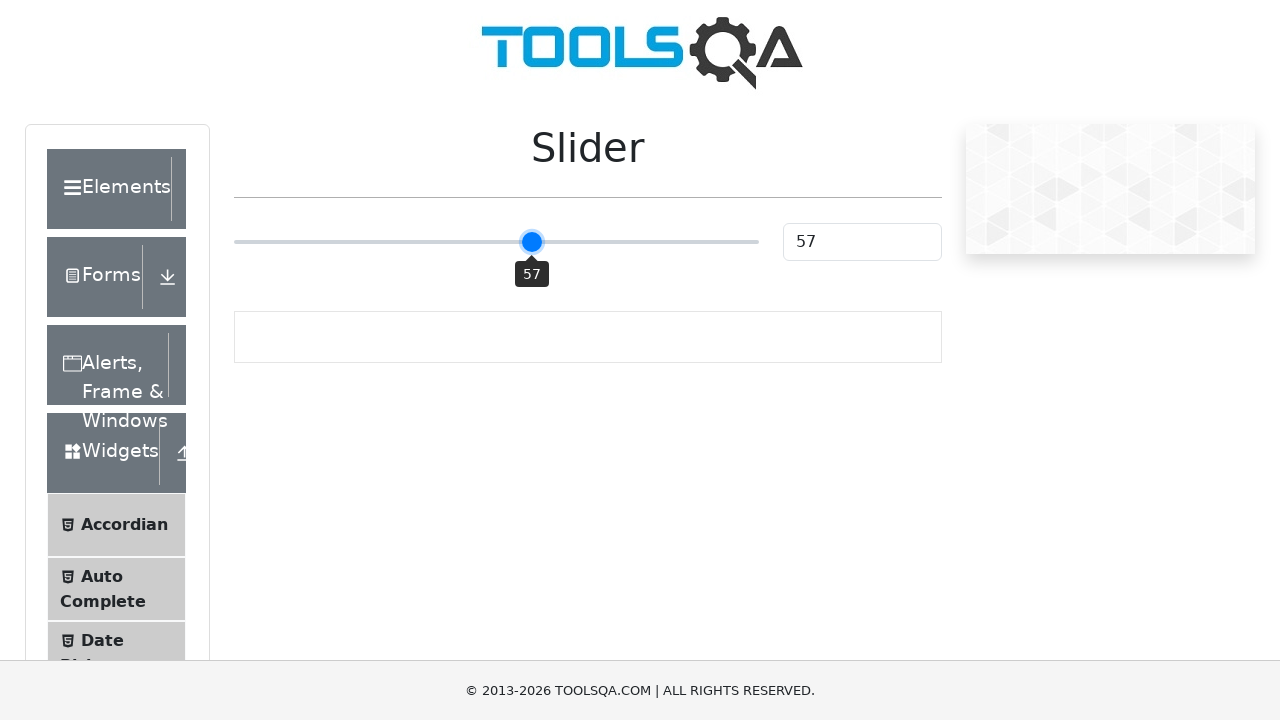

Pressed ArrowRight to move slider right (iteration 8/25)
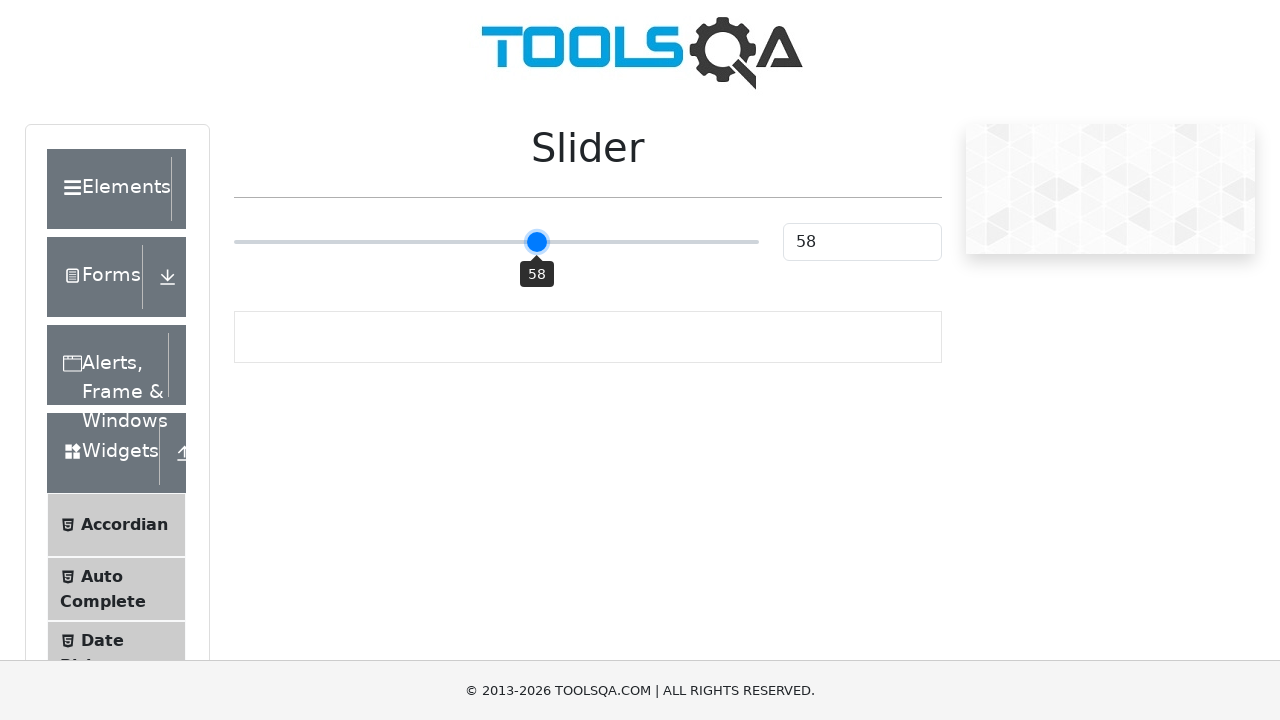

Waited 100ms for slider animation
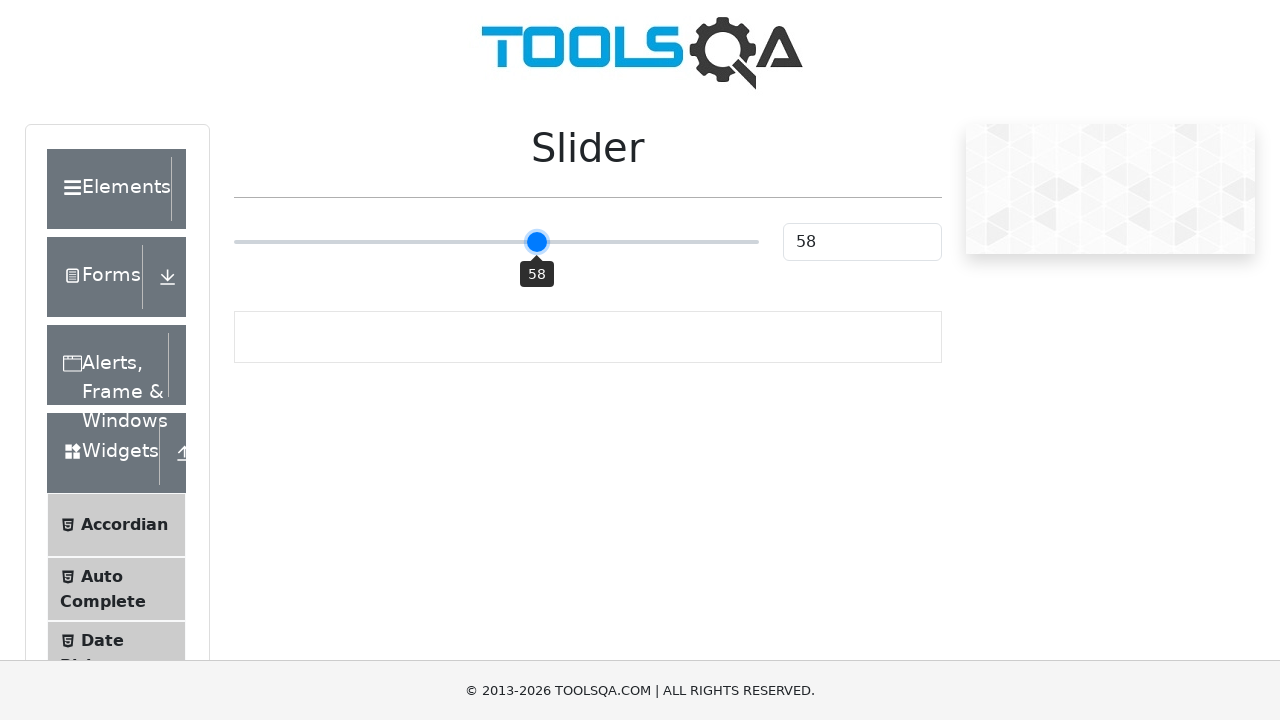

Pressed ArrowRight to move slider right (iteration 9/25)
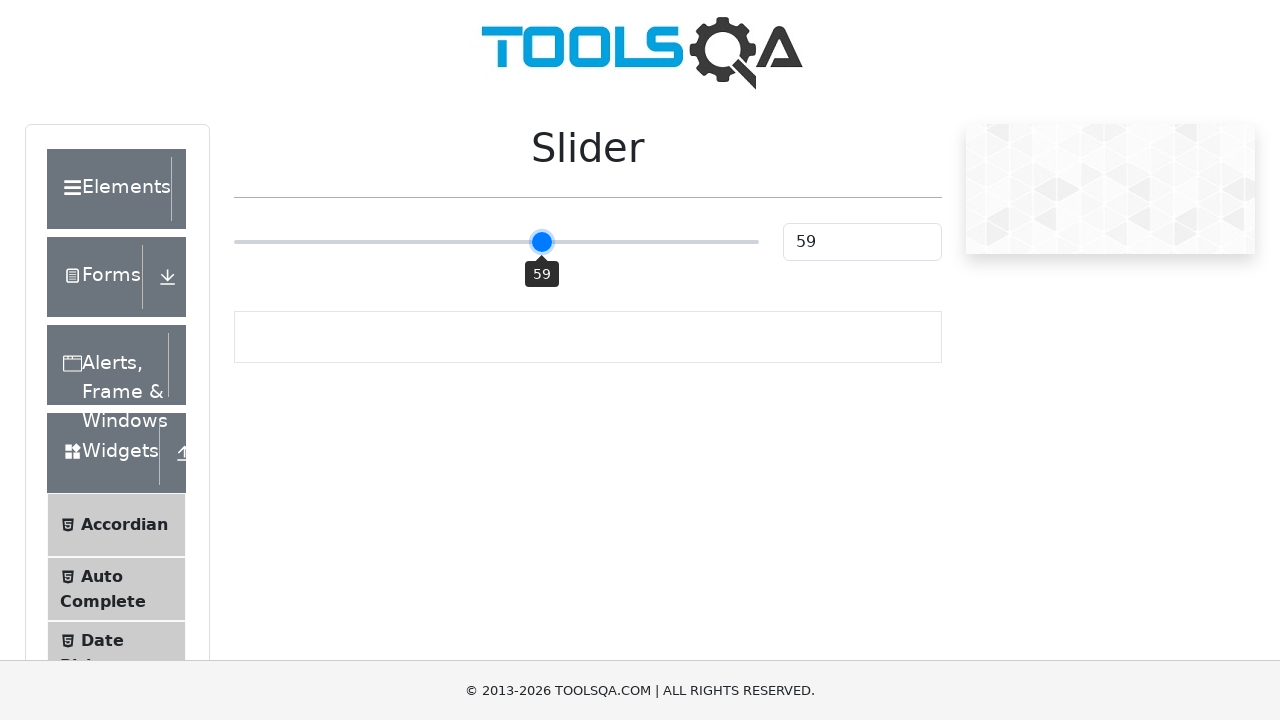

Waited 100ms for slider animation
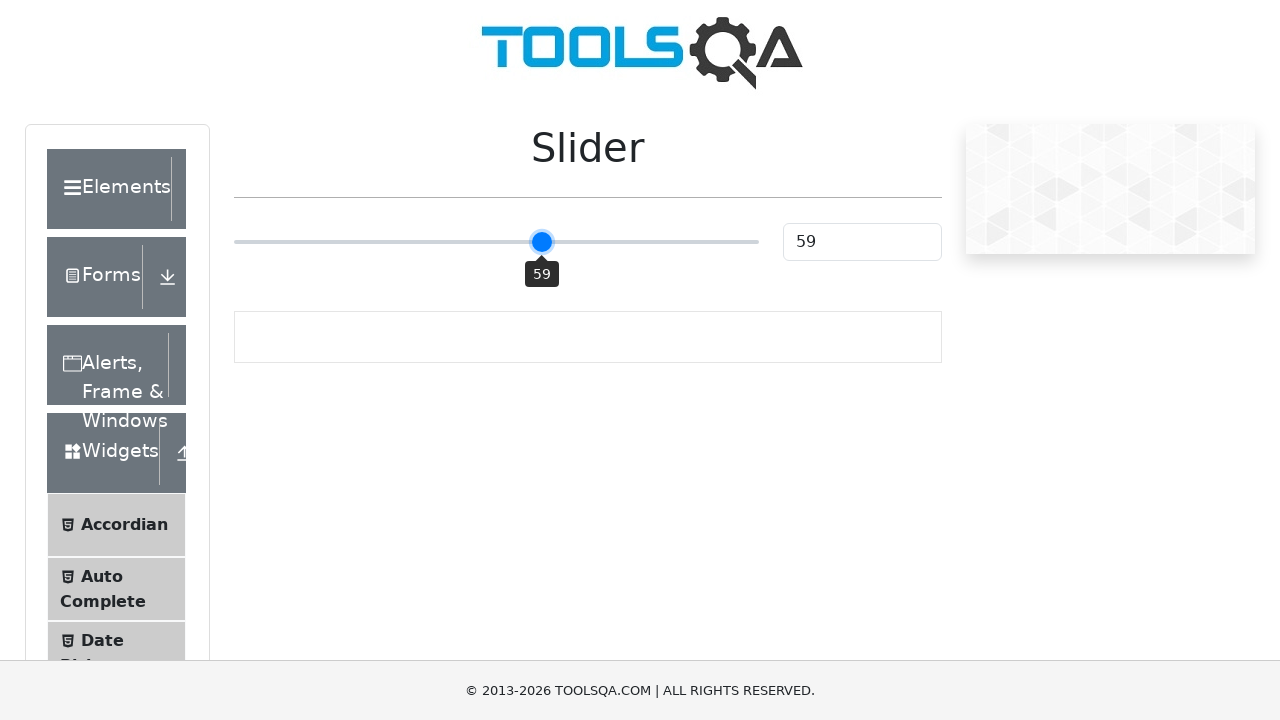

Pressed ArrowRight to move slider right (iteration 10/25)
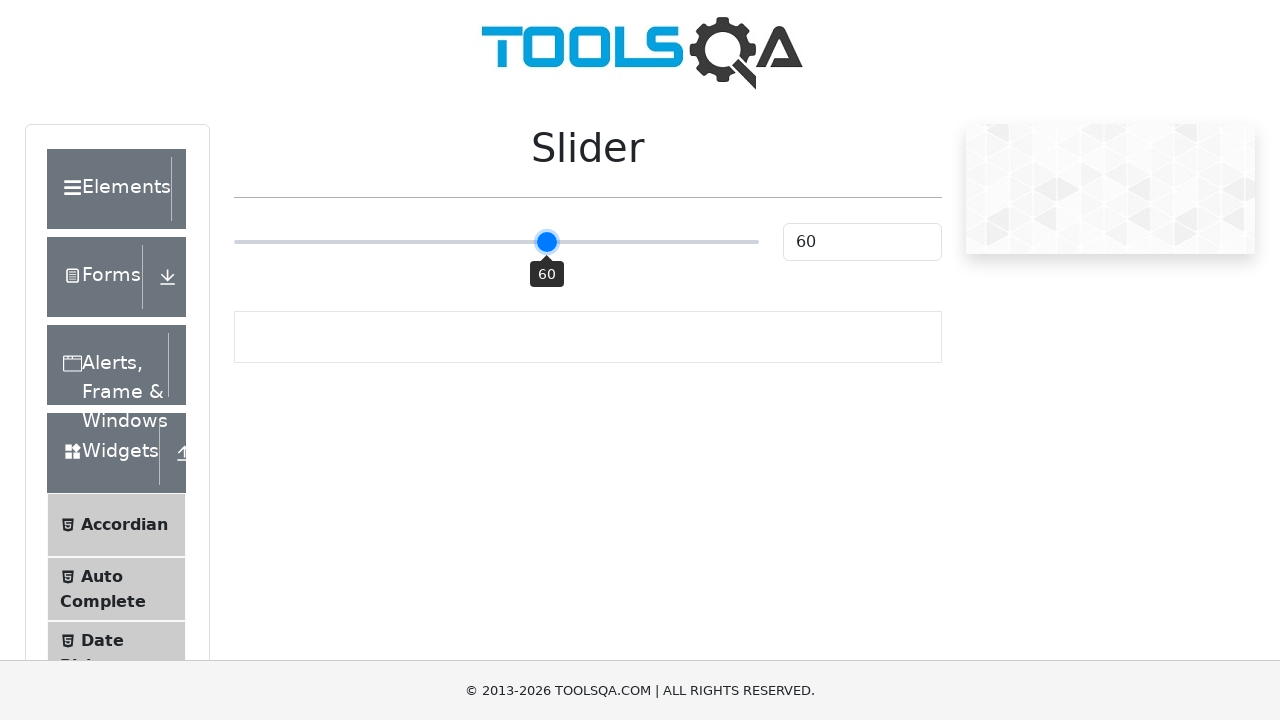

Waited 100ms for slider animation
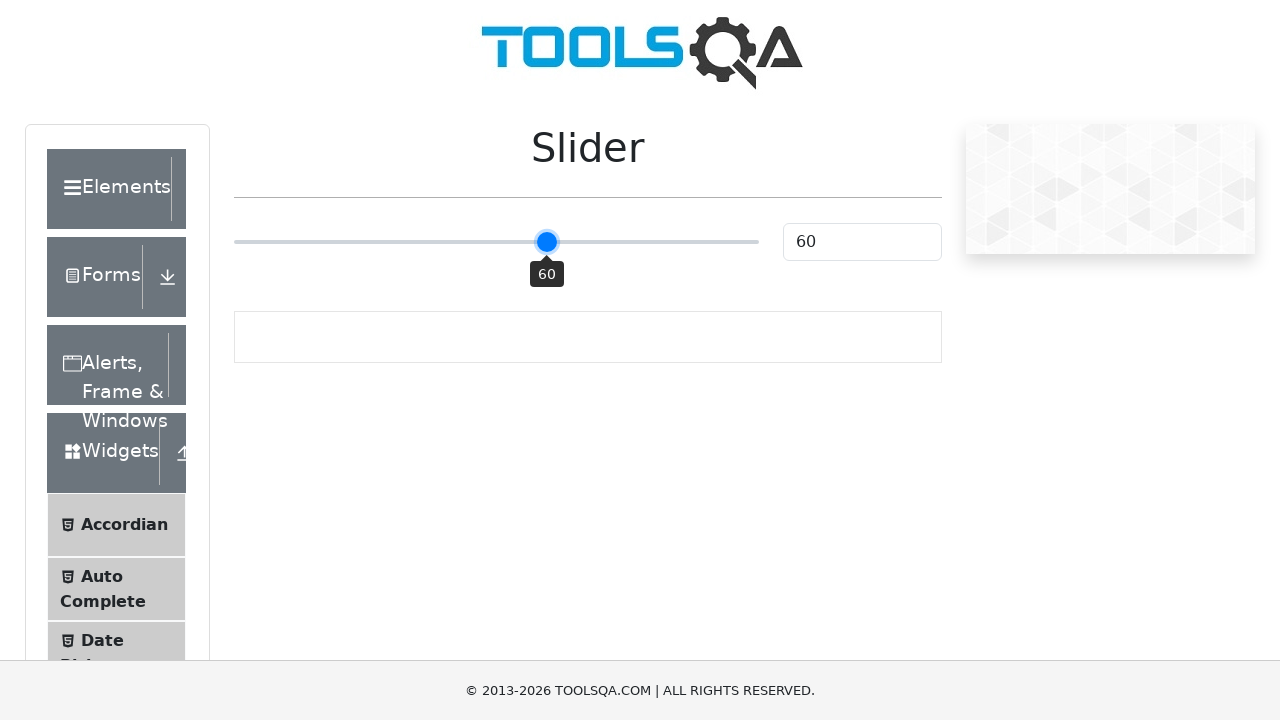

Pressed ArrowRight to move slider right (iteration 11/25)
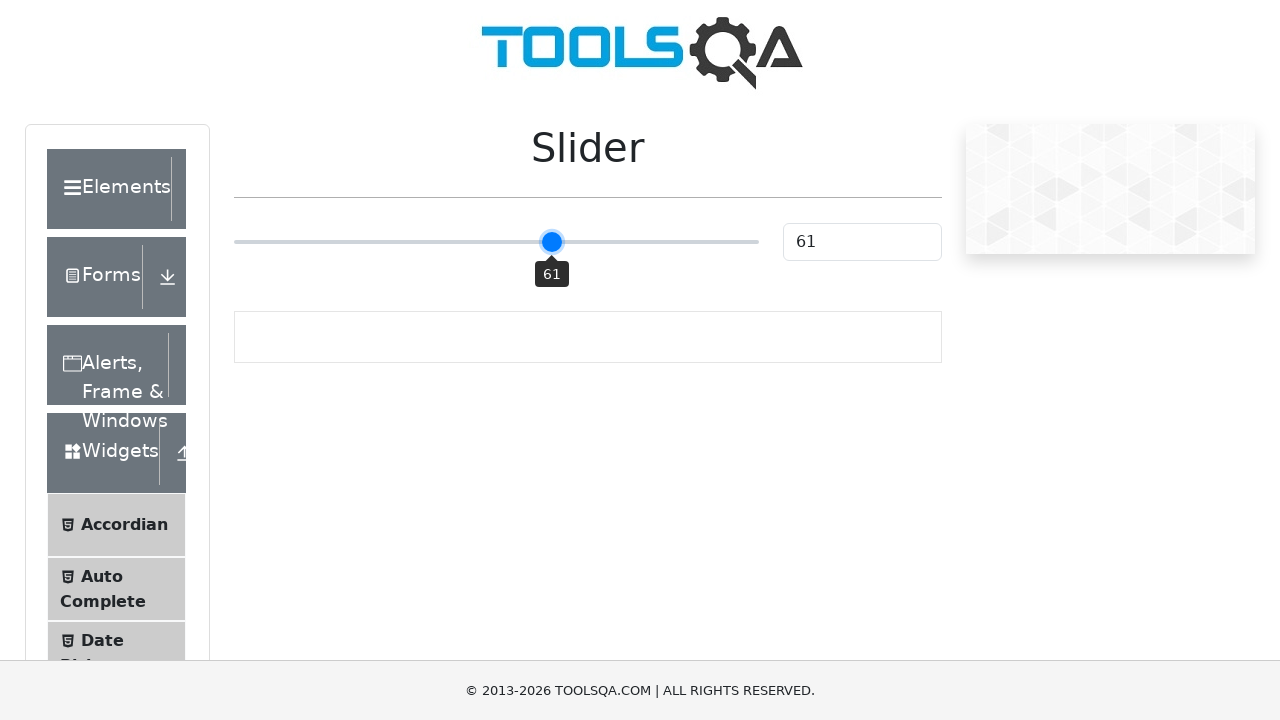

Waited 100ms for slider animation
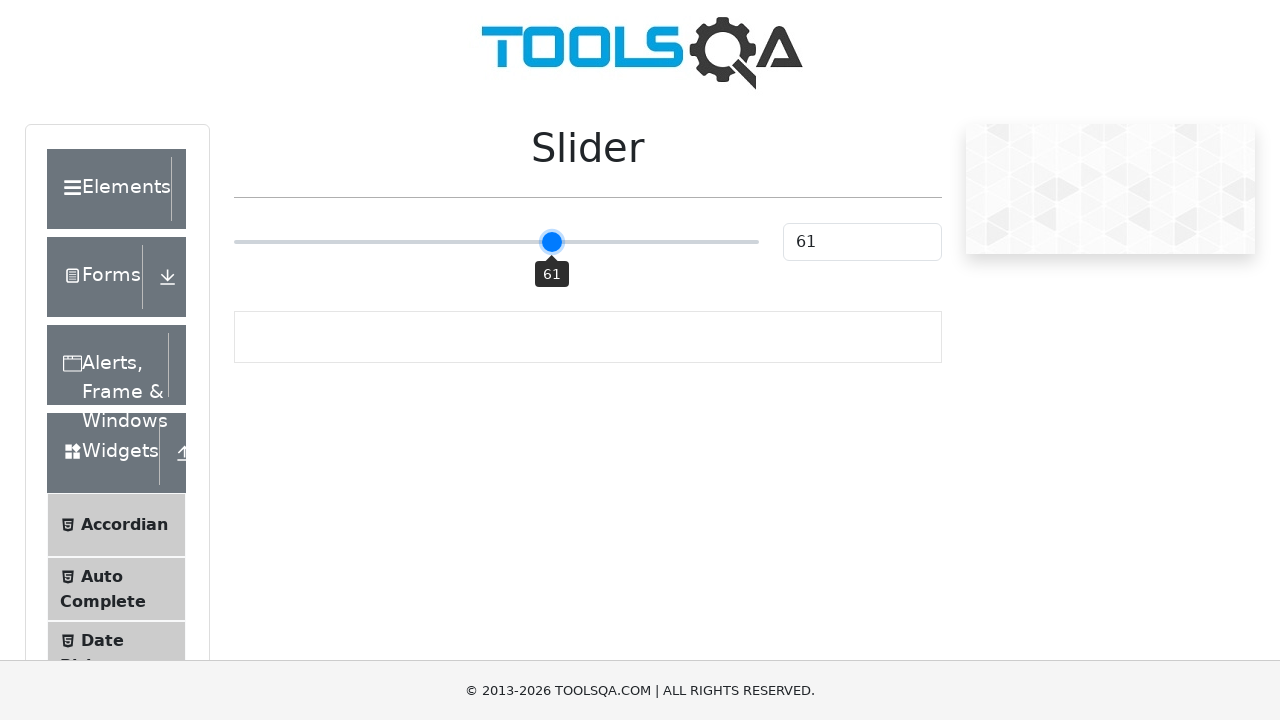

Pressed ArrowRight to move slider right (iteration 12/25)
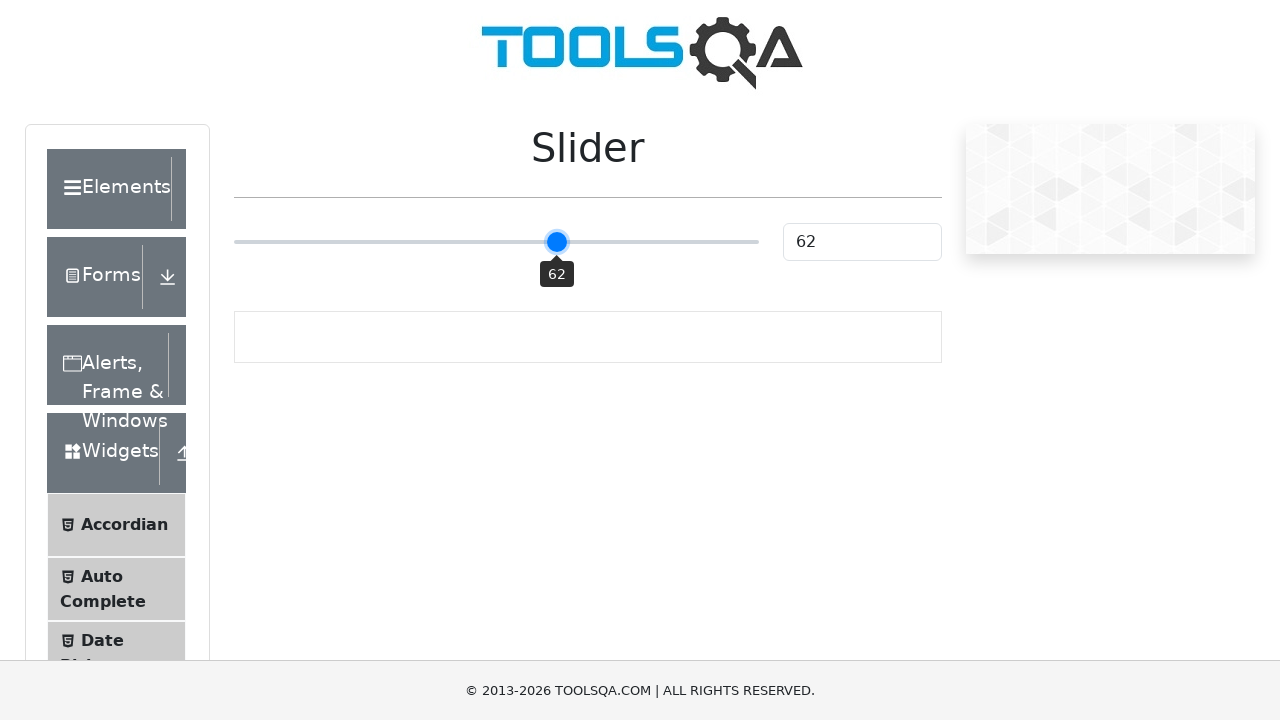

Waited 100ms for slider animation
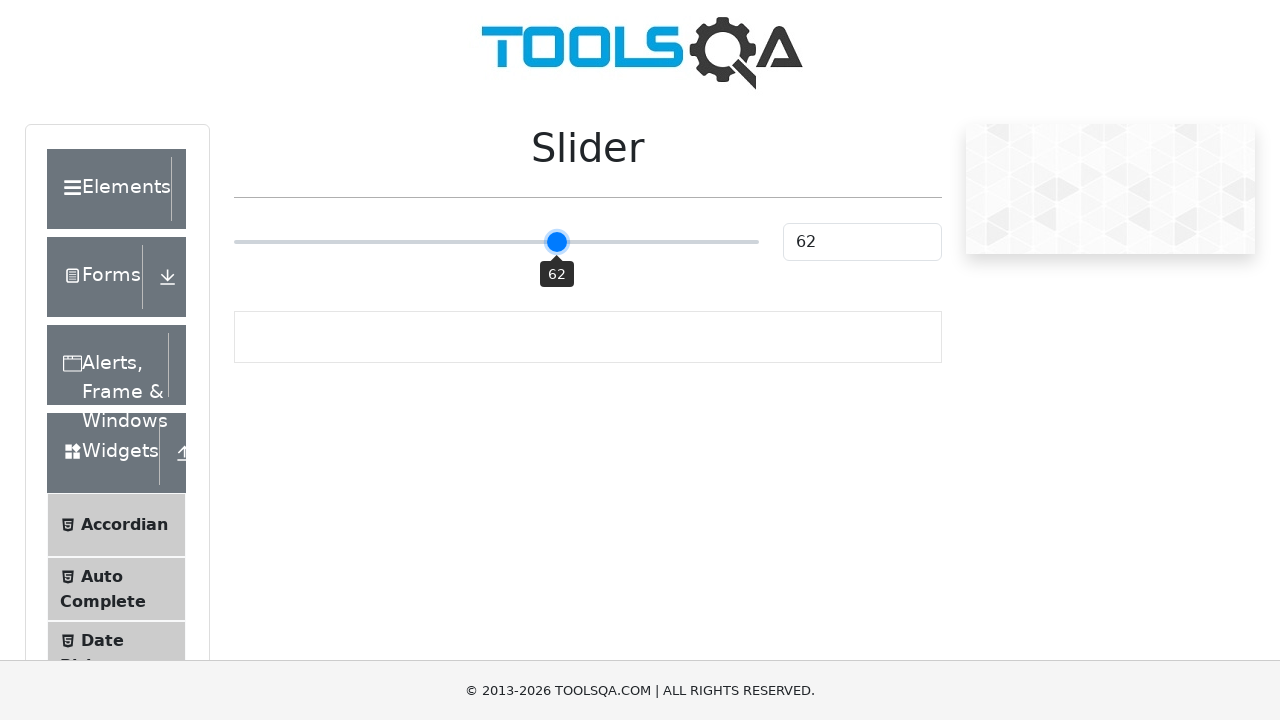

Pressed ArrowRight to move slider right (iteration 13/25)
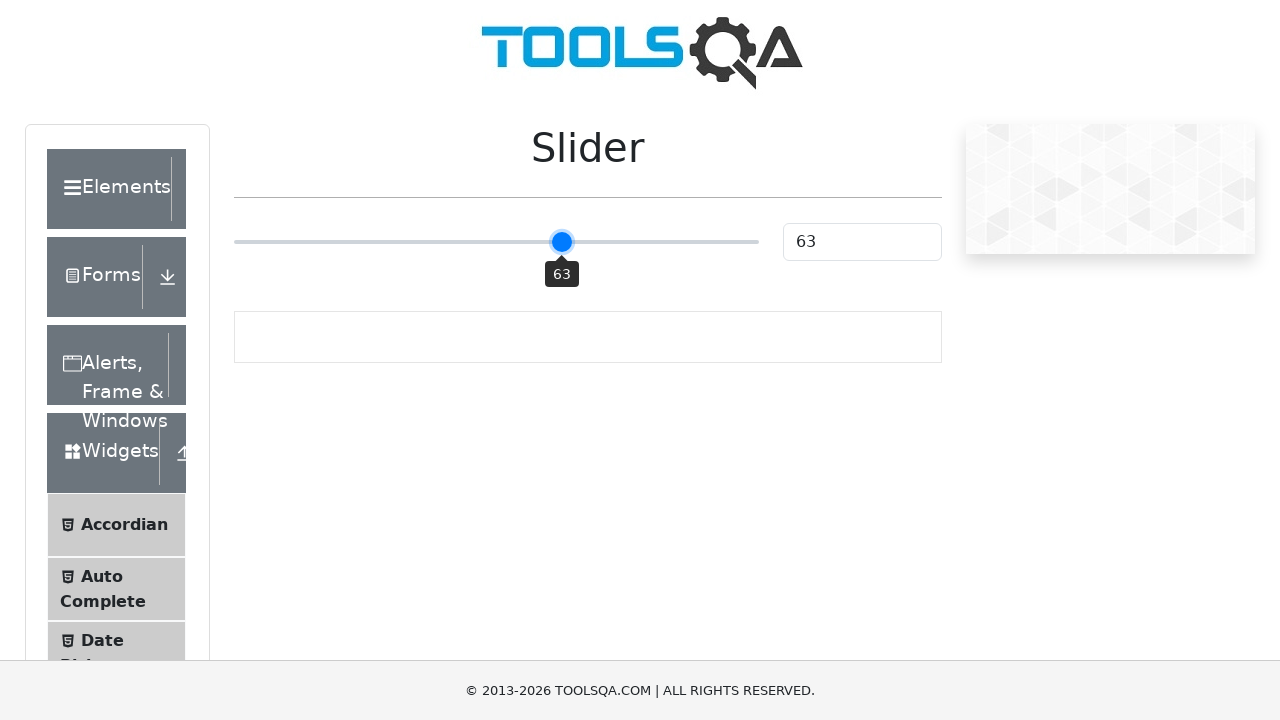

Waited 100ms for slider animation
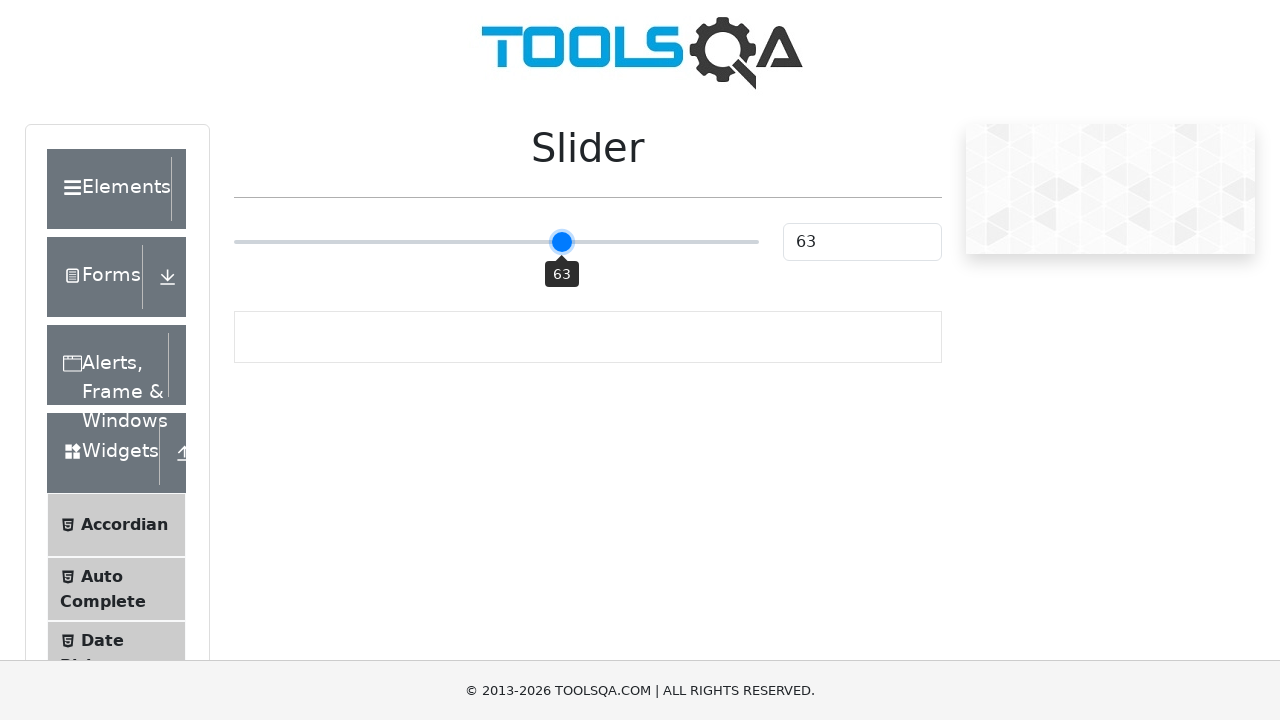

Pressed ArrowRight to move slider right (iteration 14/25)
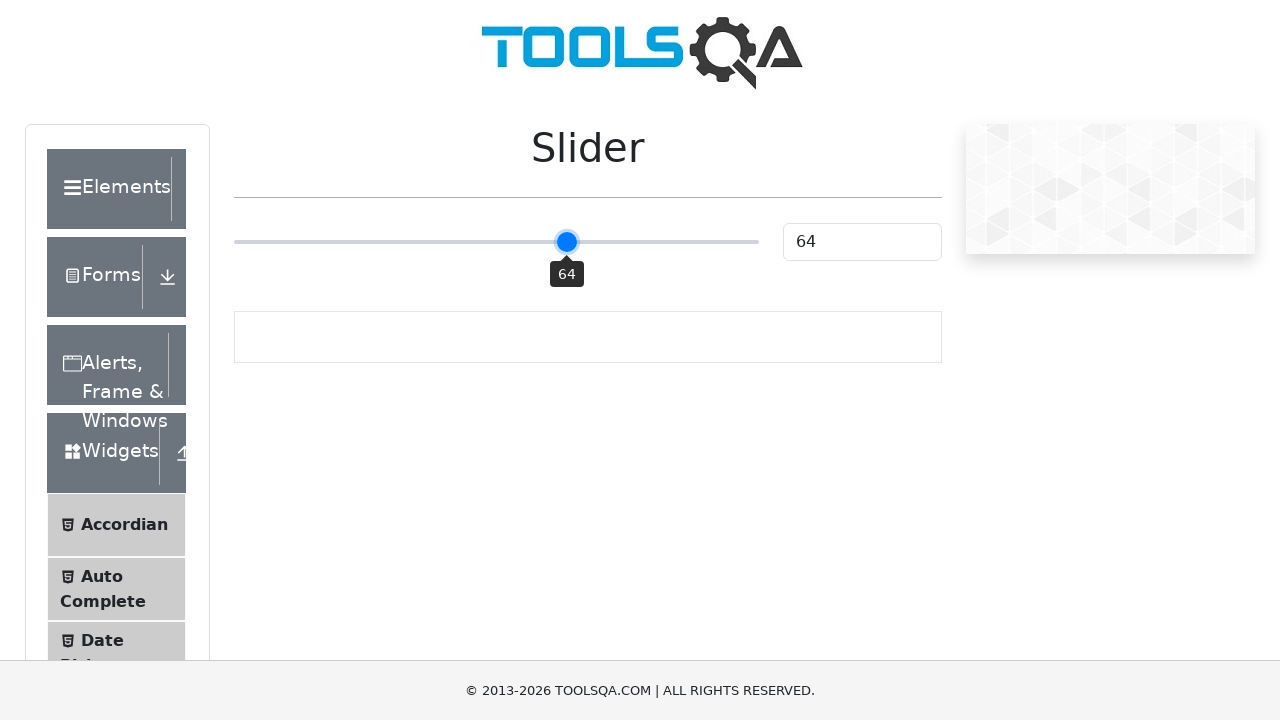

Waited 100ms for slider animation
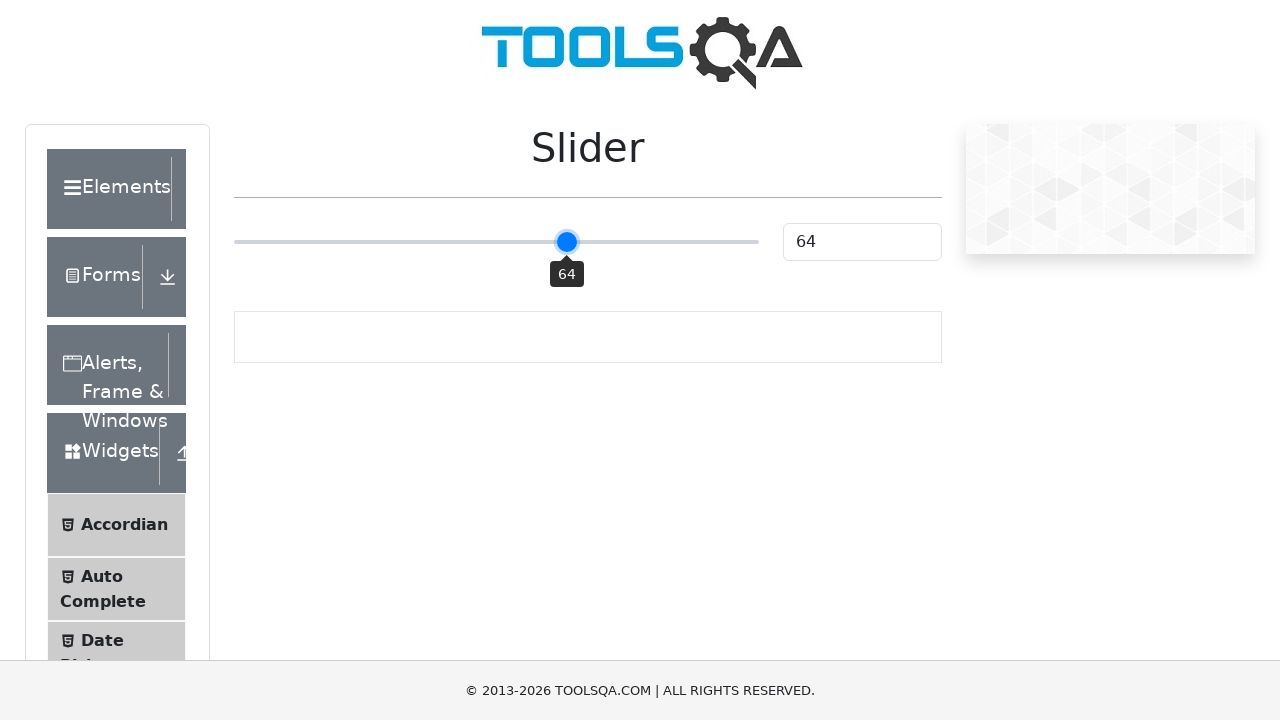

Pressed ArrowRight to move slider right (iteration 15/25)
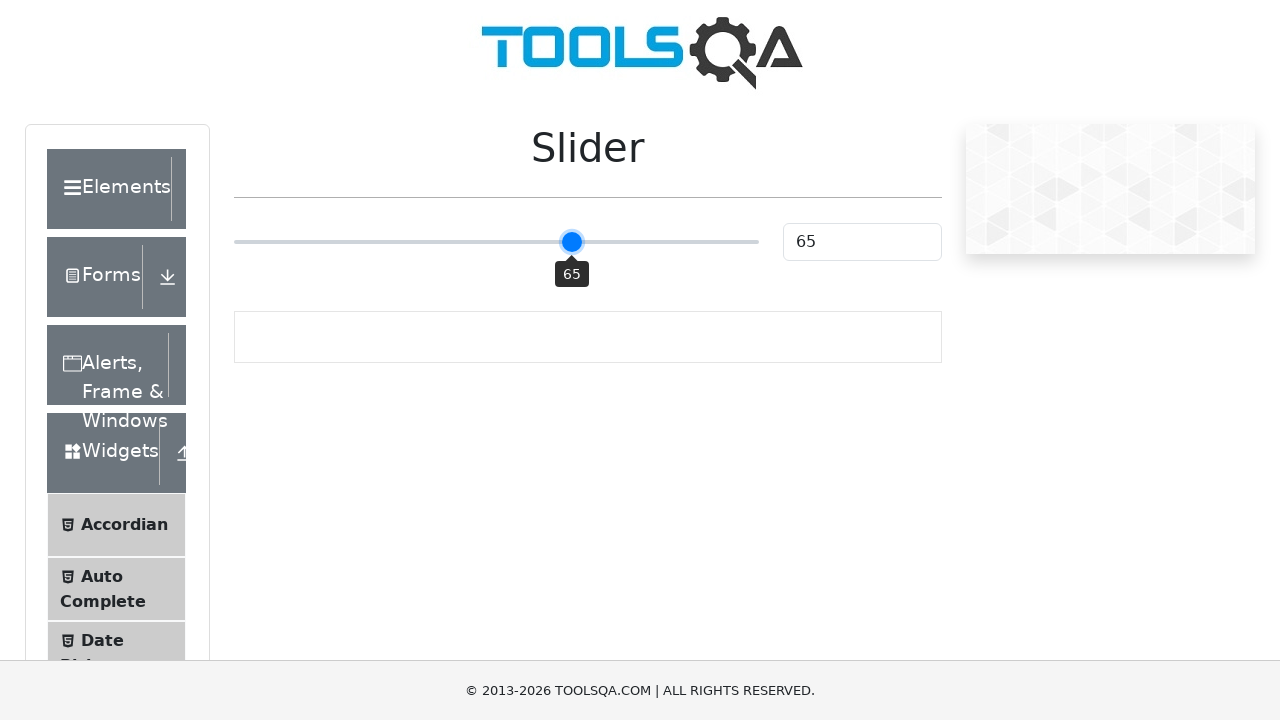

Waited 100ms for slider animation
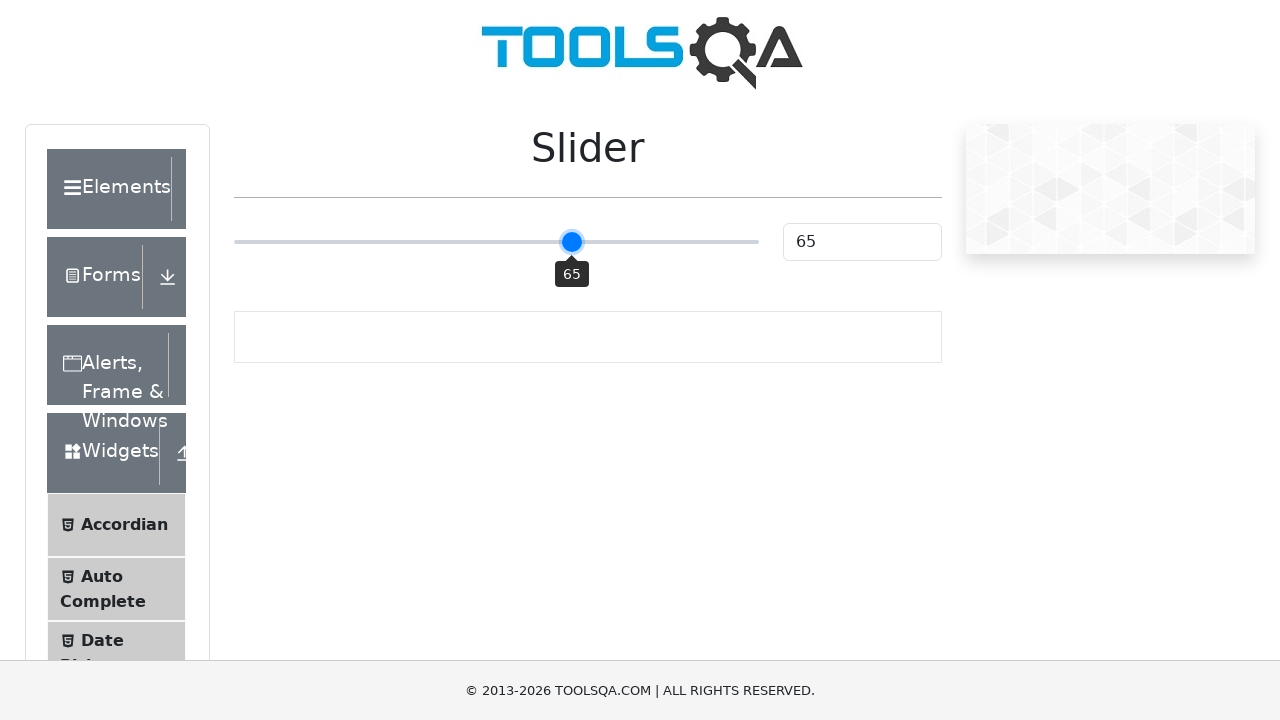

Pressed ArrowRight to move slider right (iteration 16/25)
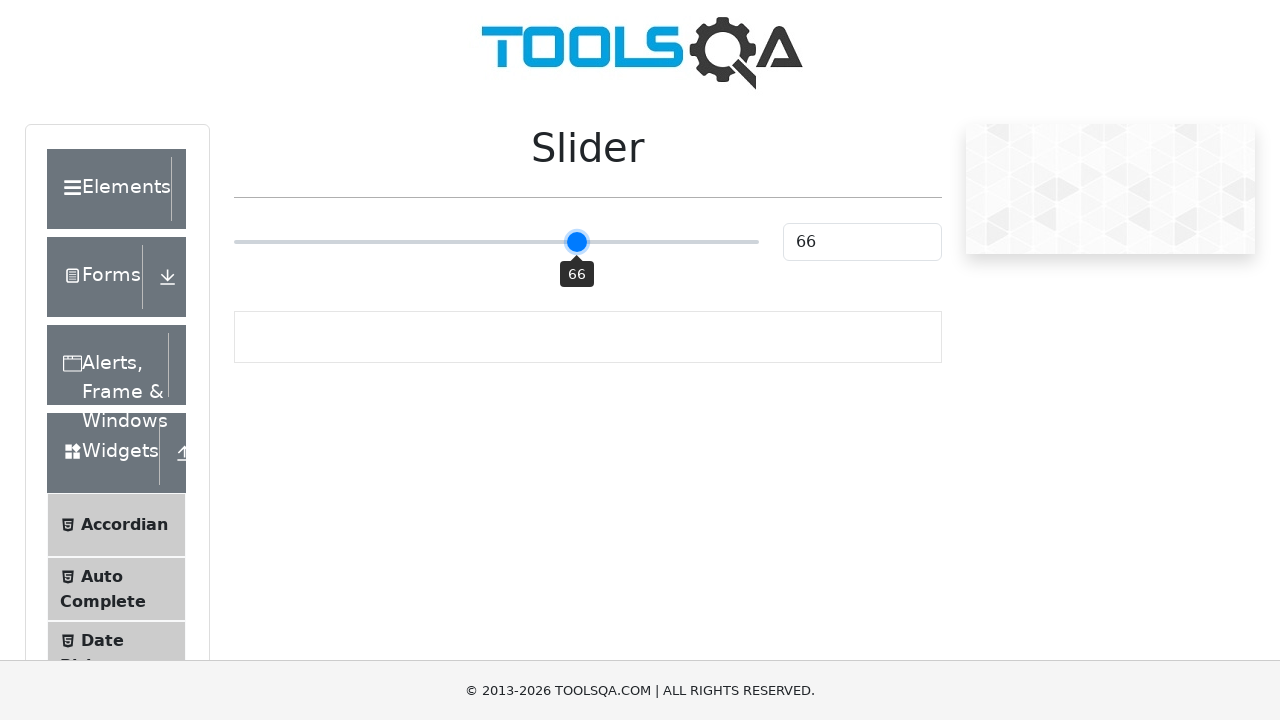

Waited 100ms for slider animation
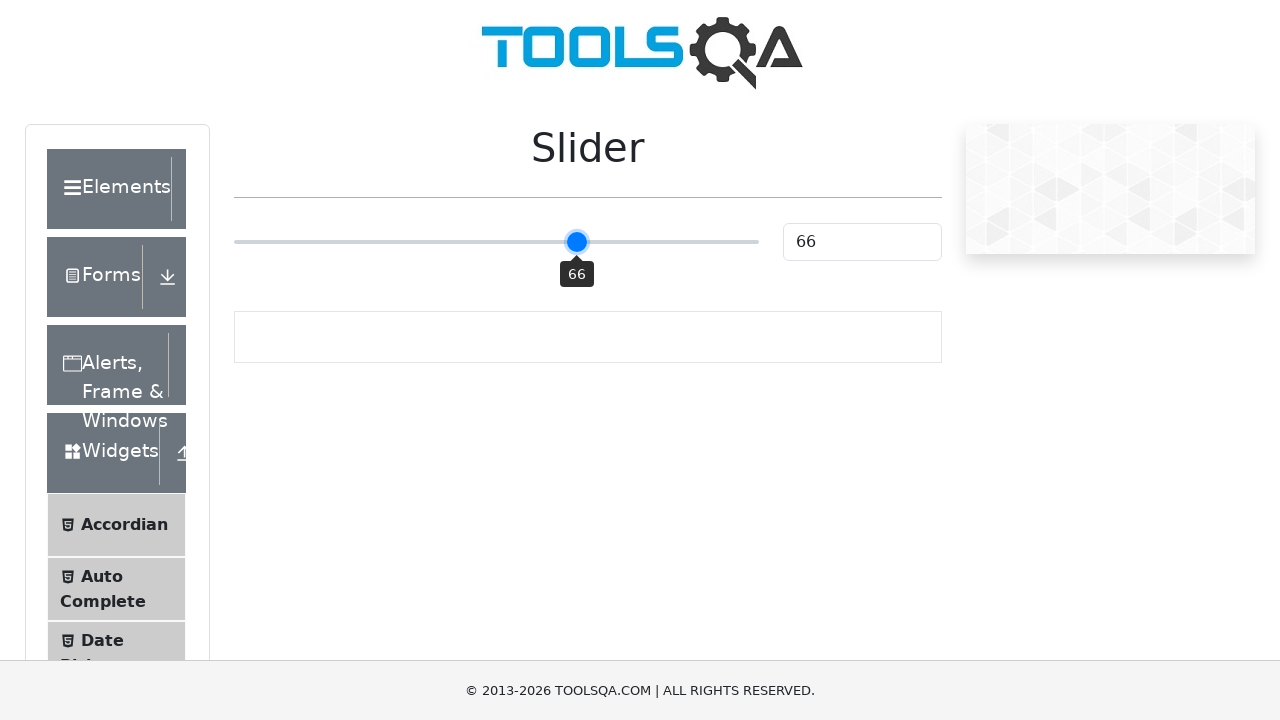

Pressed ArrowRight to move slider right (iteration 17/25)
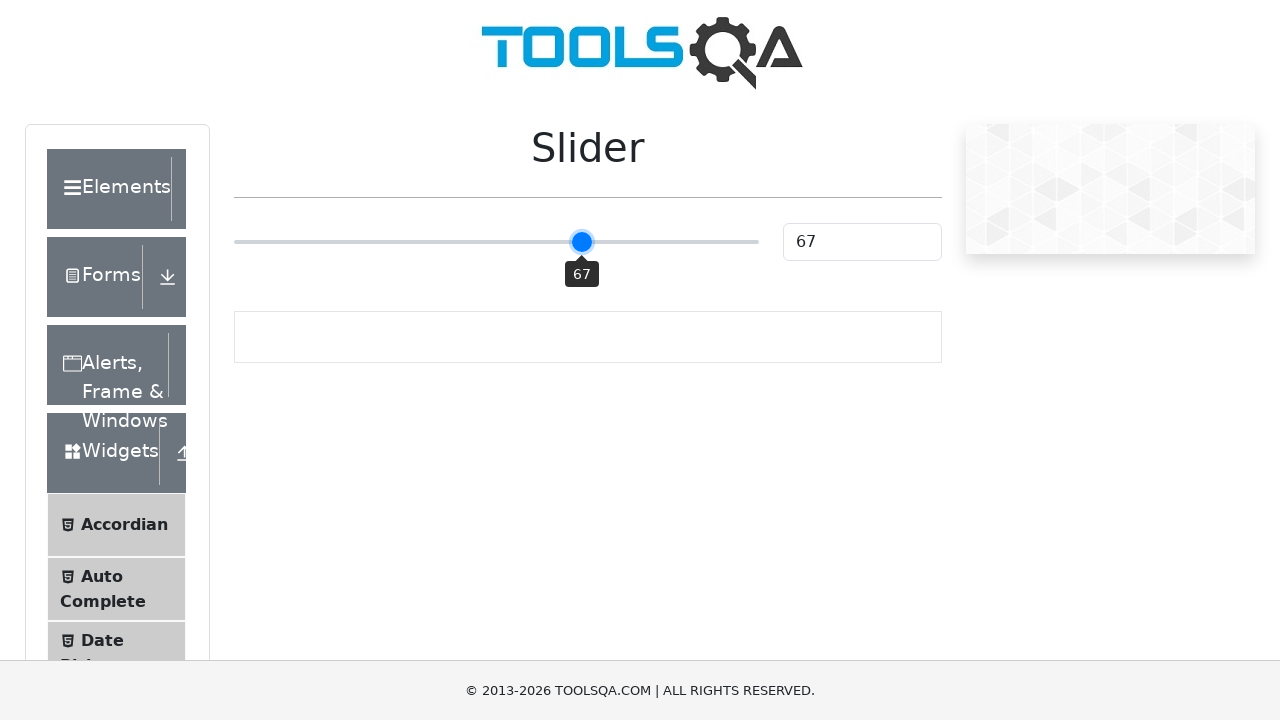

Waited 100ms for slider animation
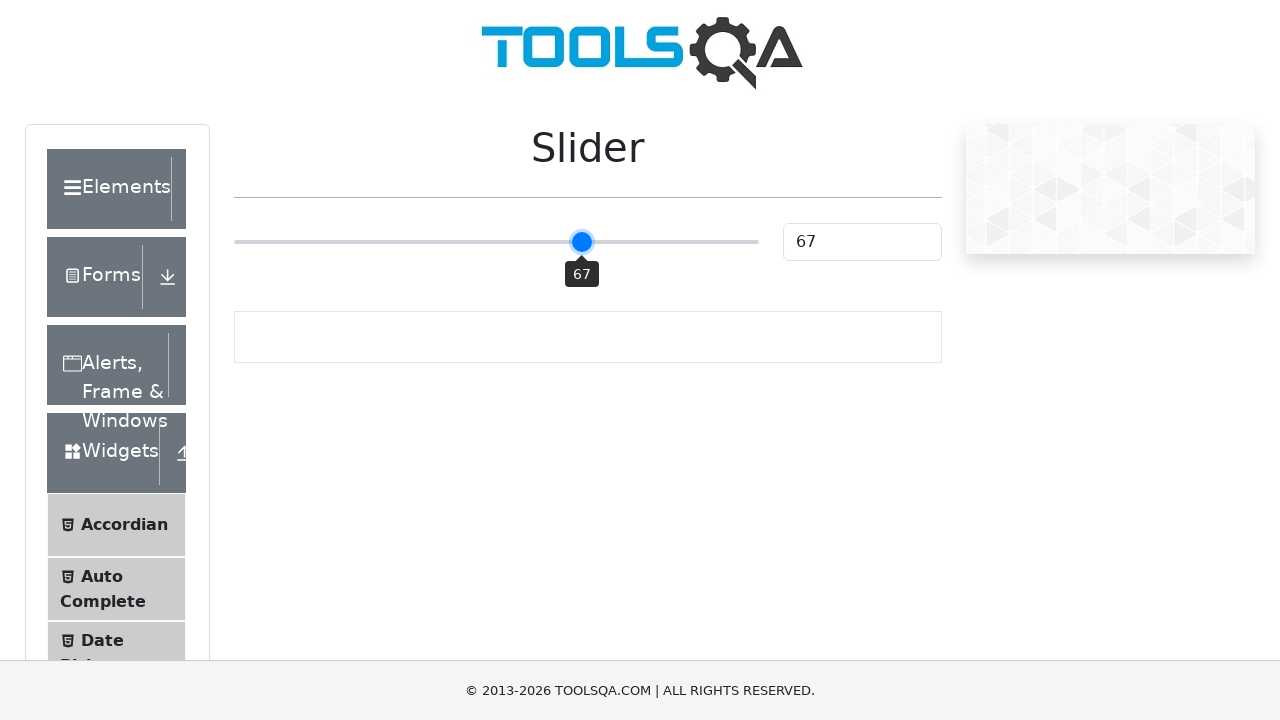

Pressed ArrowRight to move slider right (iteration 18/25)
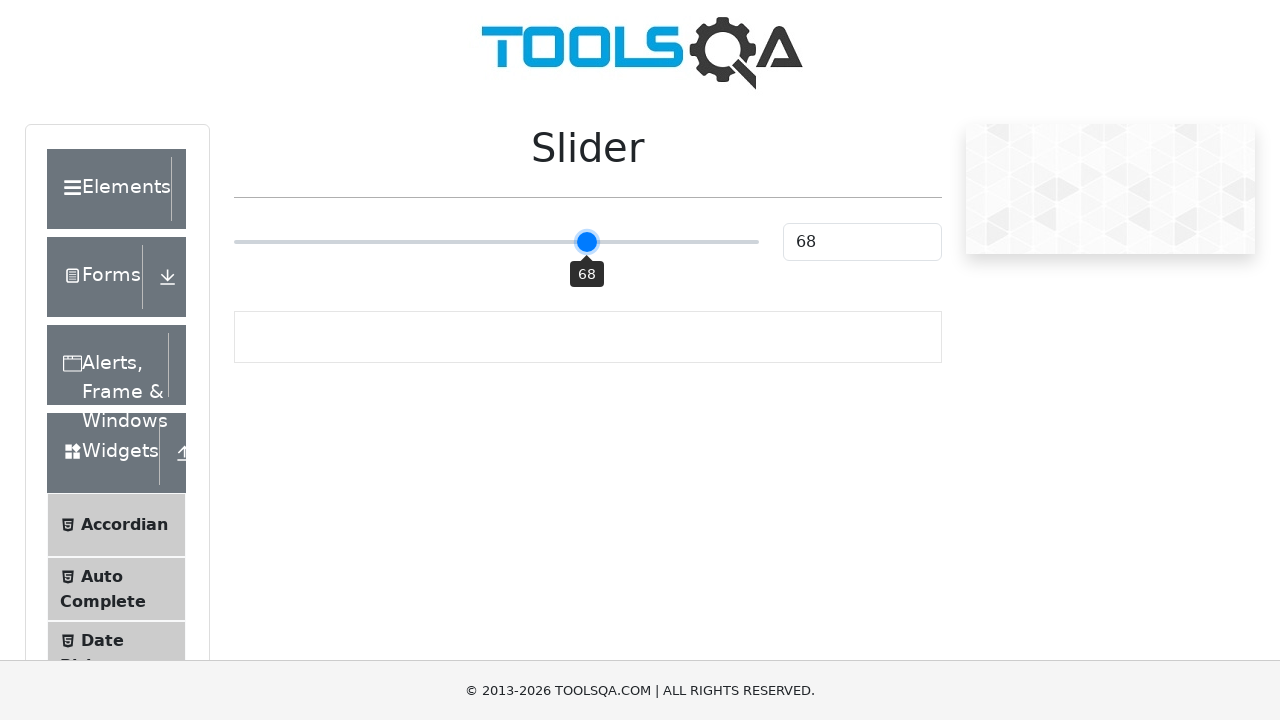

Waited 100ms for slider animation
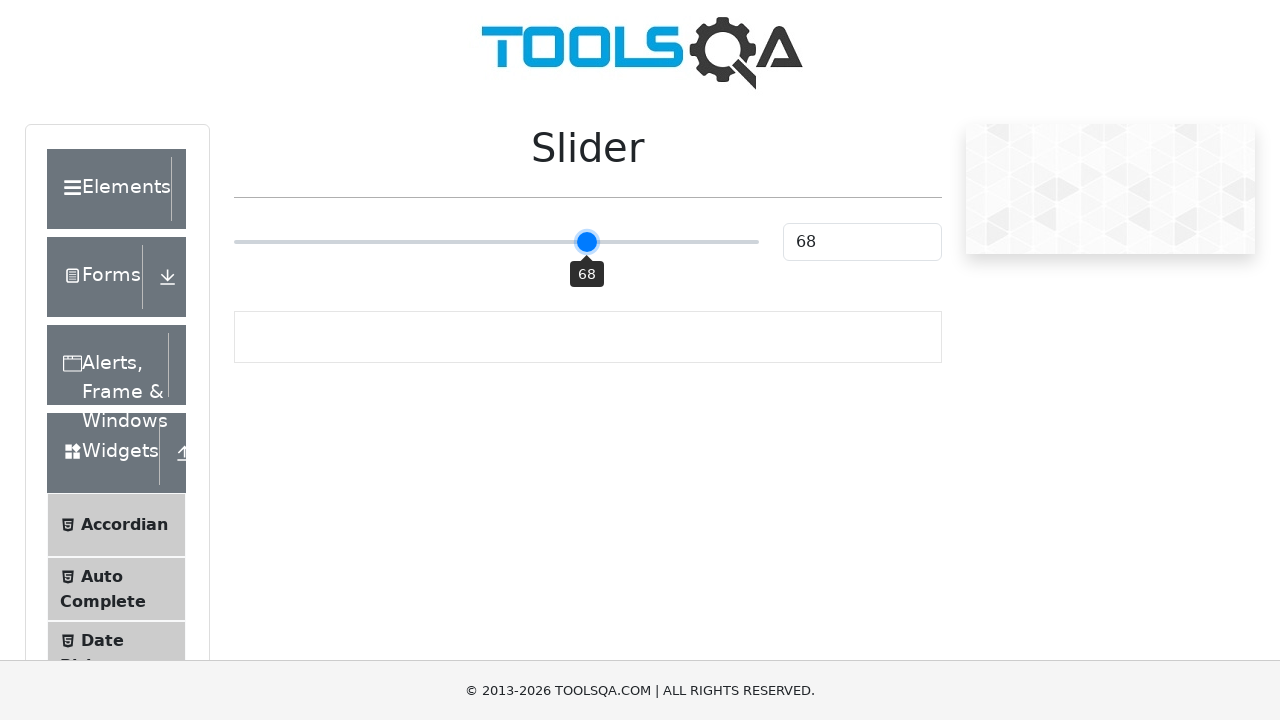

Pressed ArrowRight to move slider right (iteration 19/25)
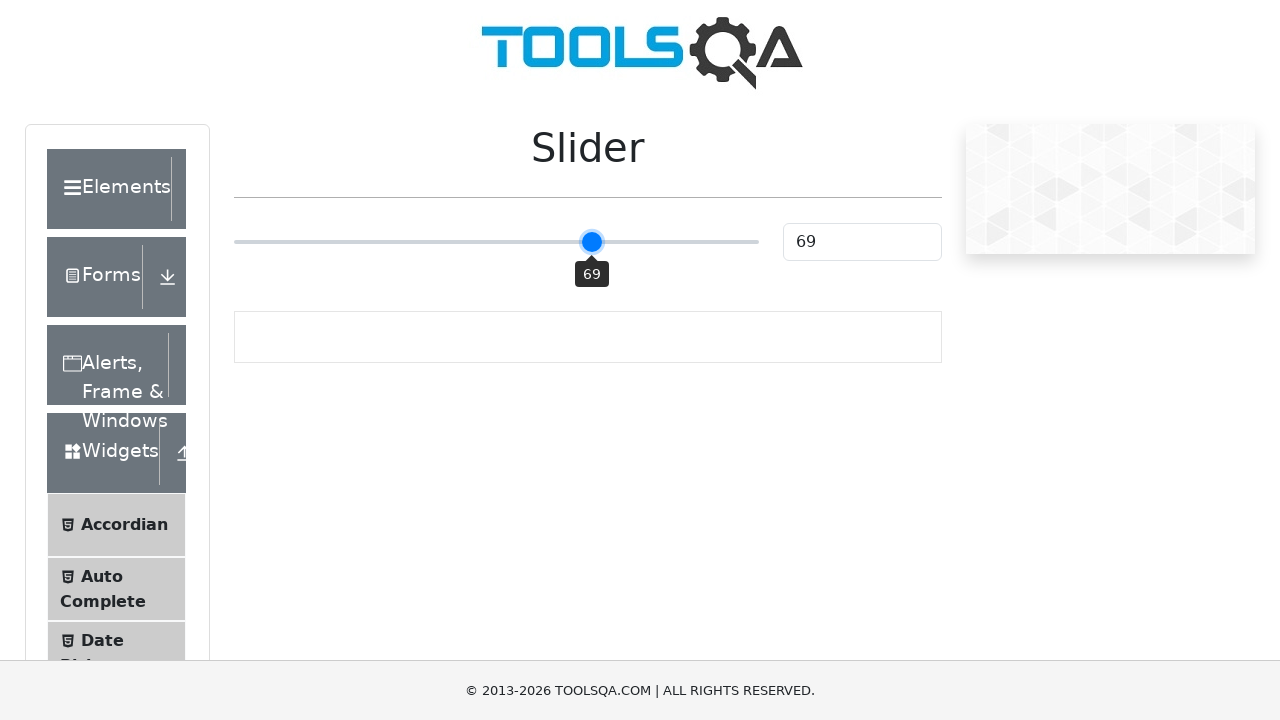

Waited 100ms for slider animation
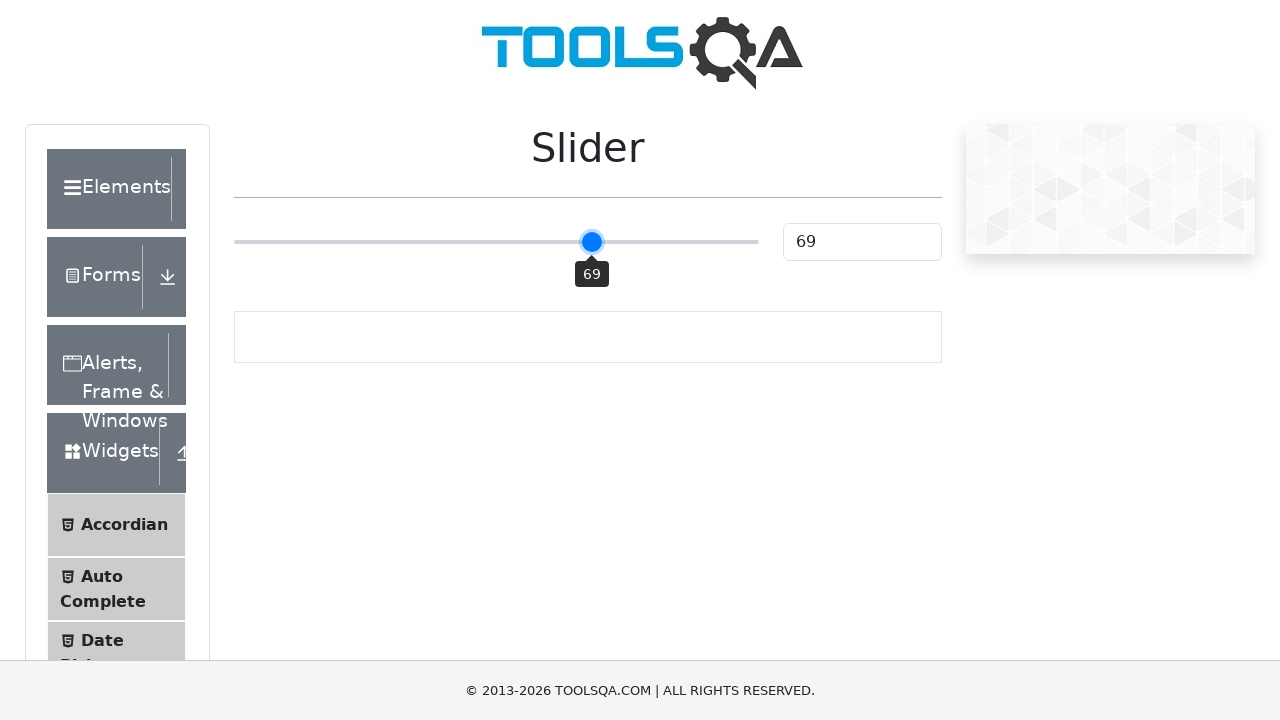

Pressed ArrowRight to move slider right (iteration 20/25)
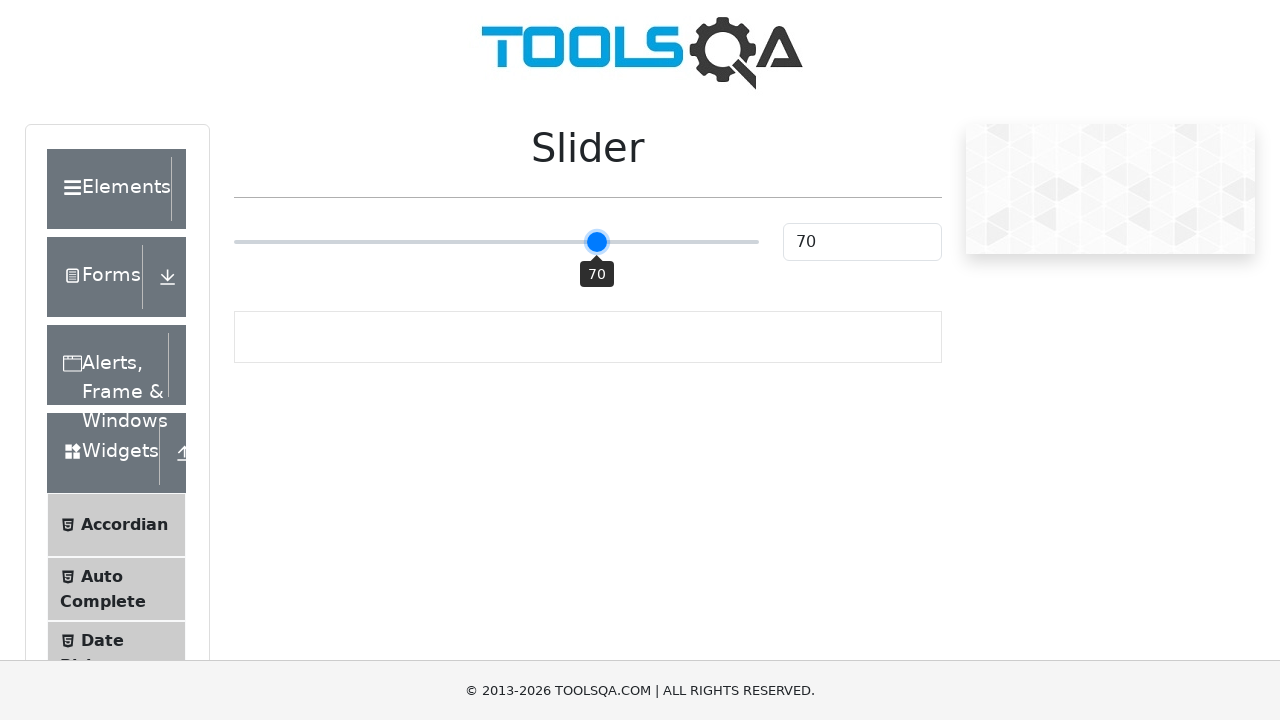

Waited 100ms for slider animation
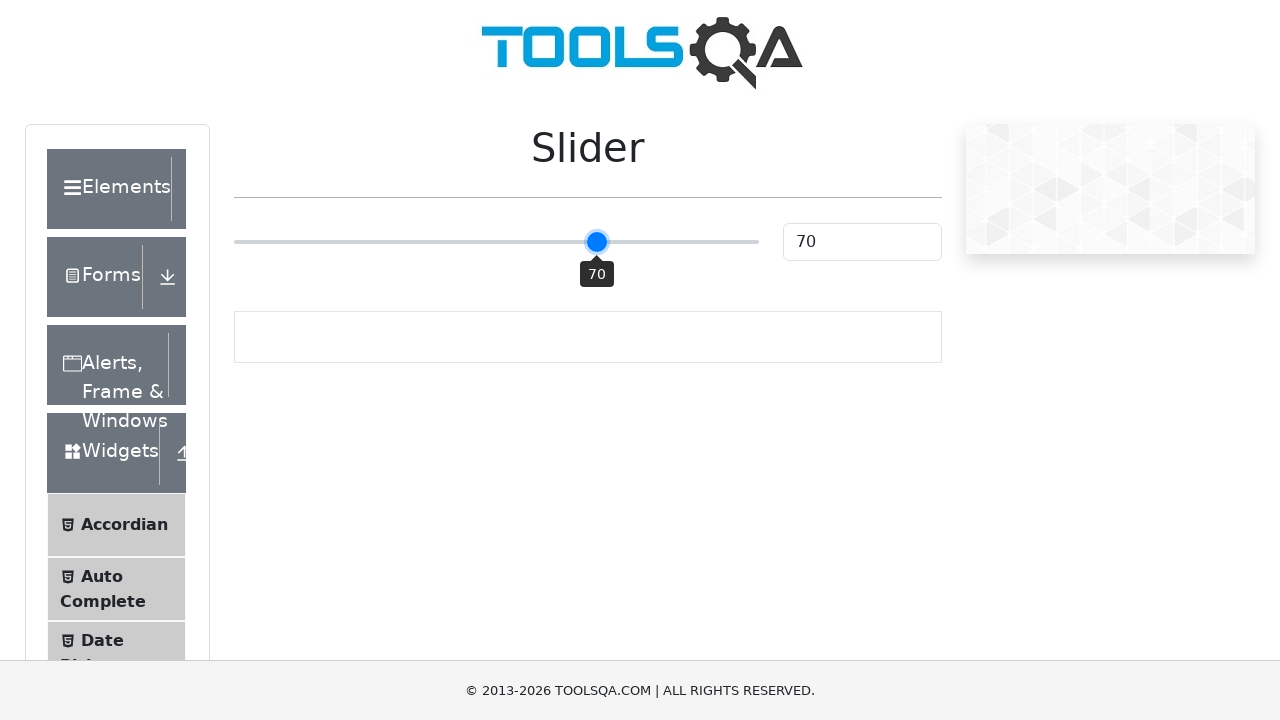

Pressed ArrowRight to move slider right (iteration 21/25)
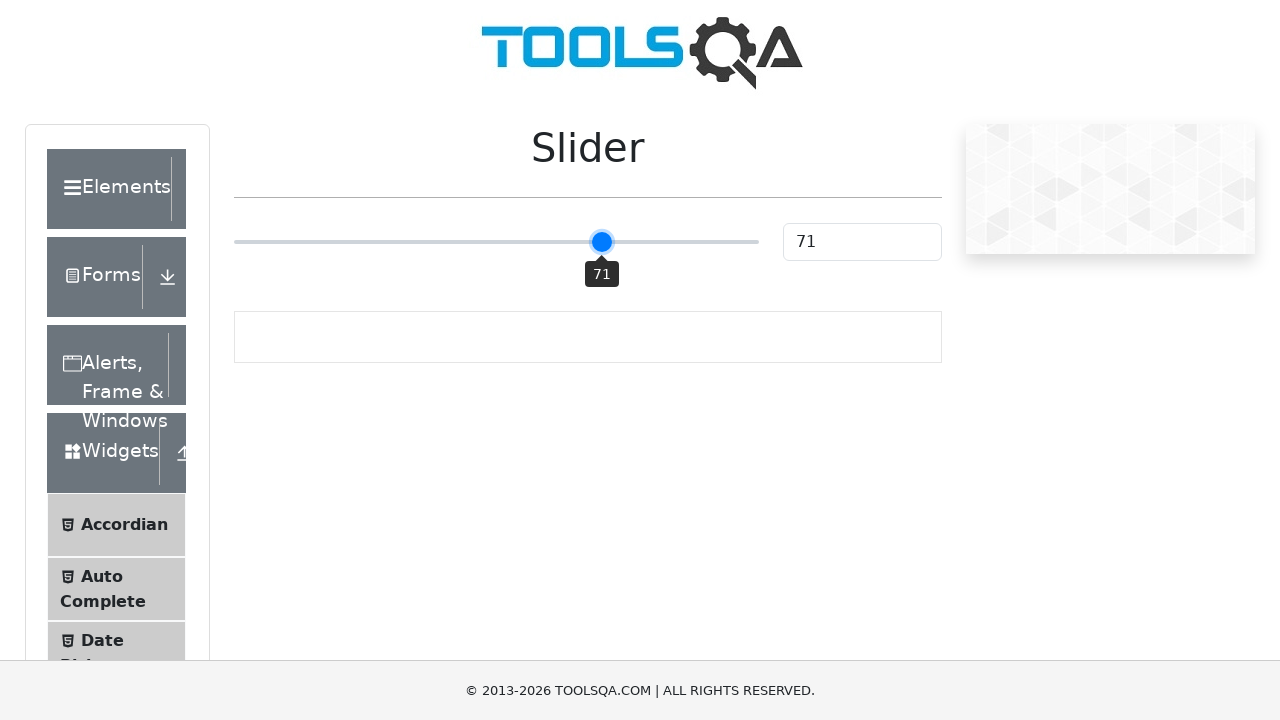

Waited 100ms for slider animation
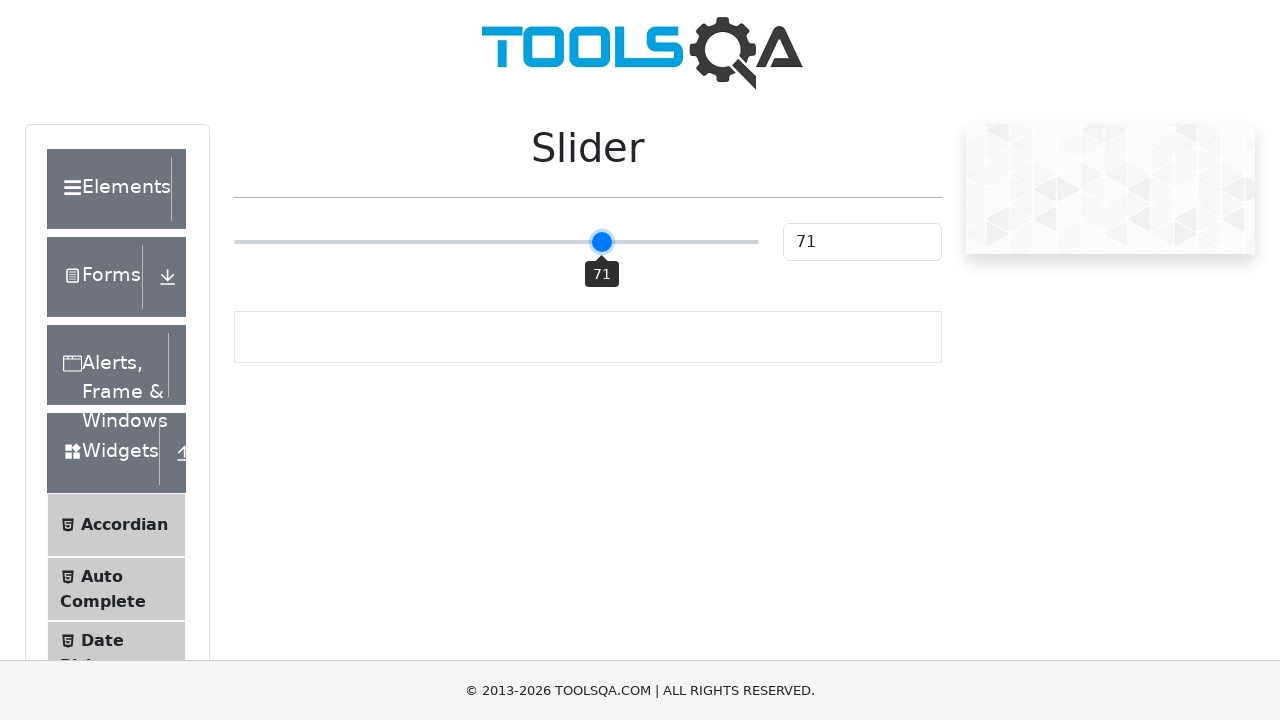

Pressed ArrowRight to move slider right (iteration 22/25)
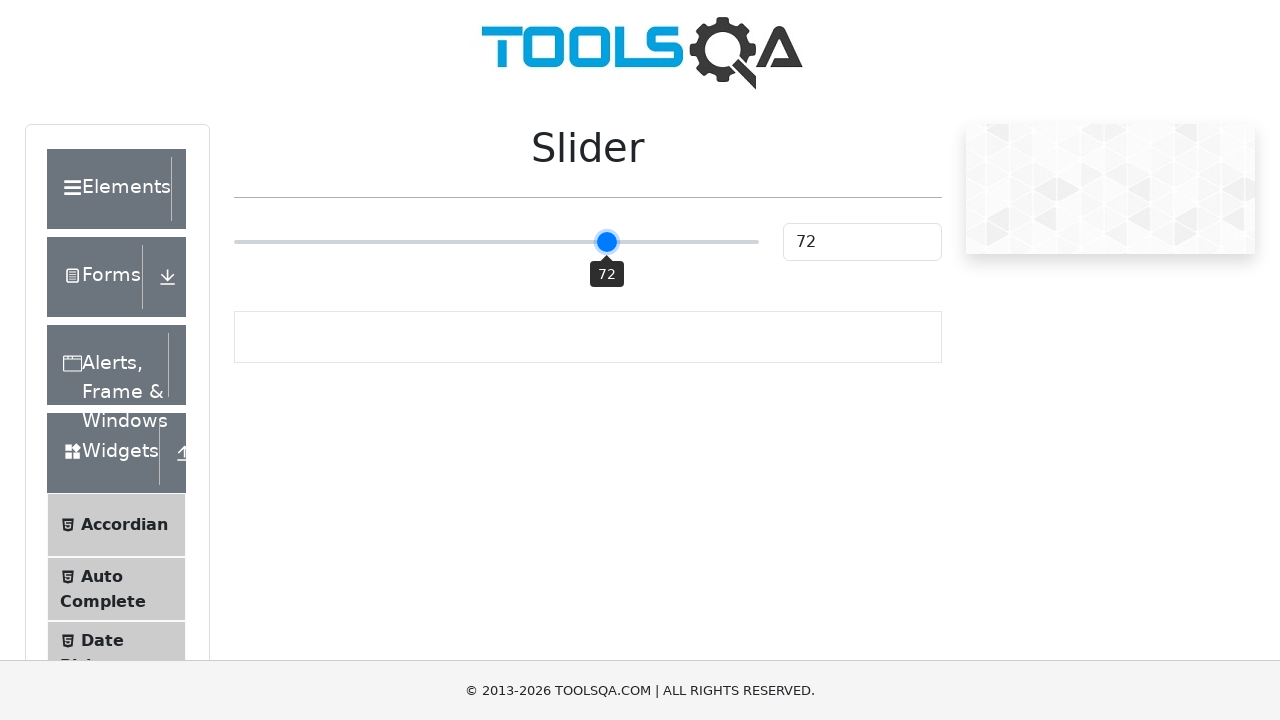

Waited 100ms for slider animation
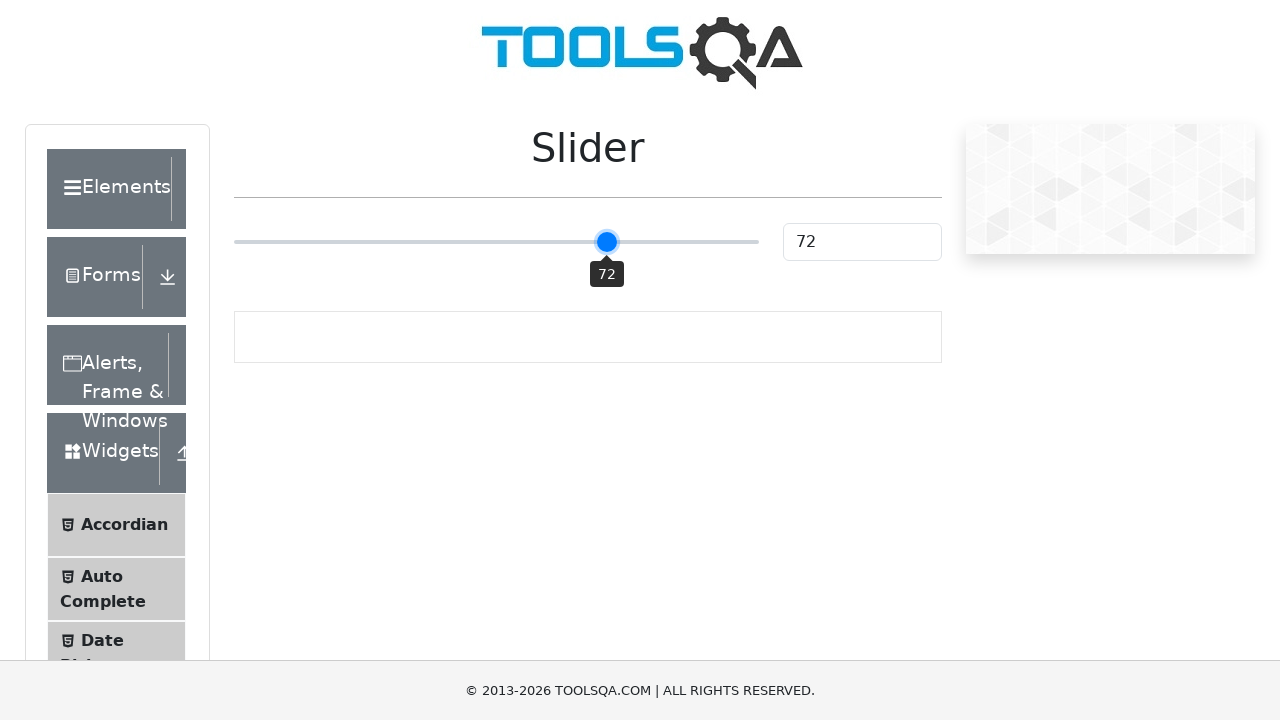

Pressed ArrowRight to move slider right (iteration 23/25)
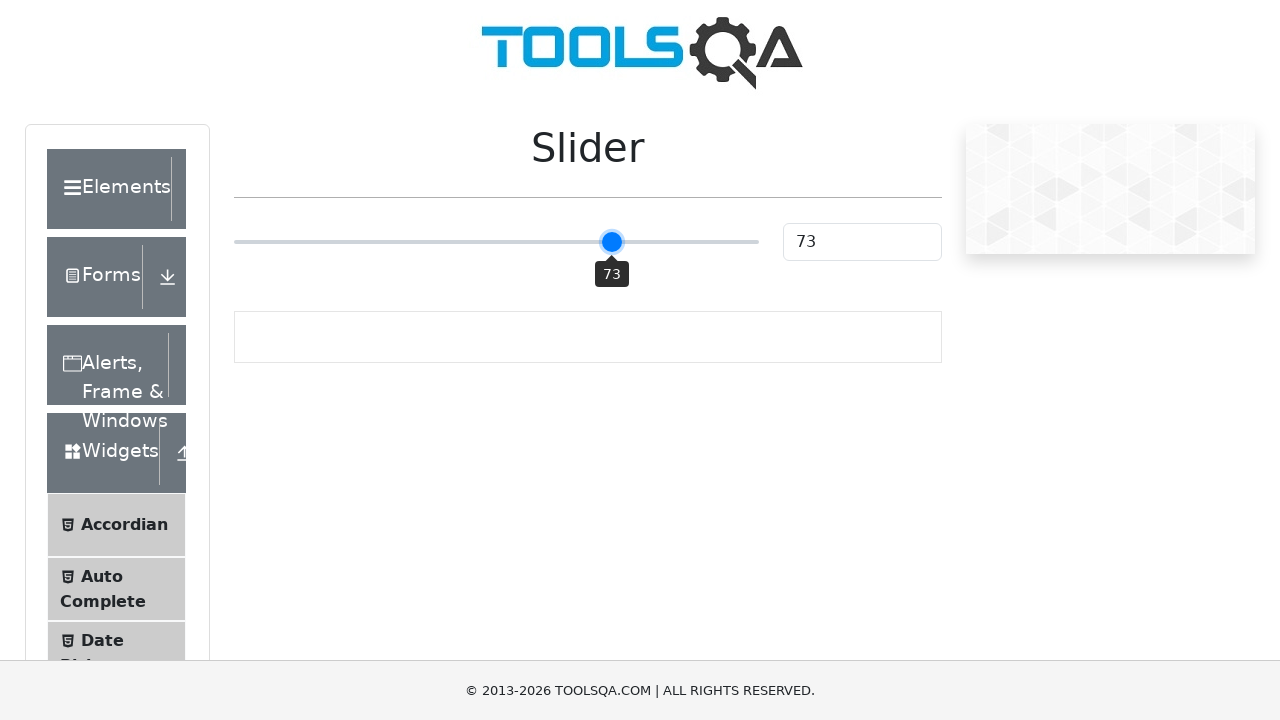

Waited 100ms for slider animation
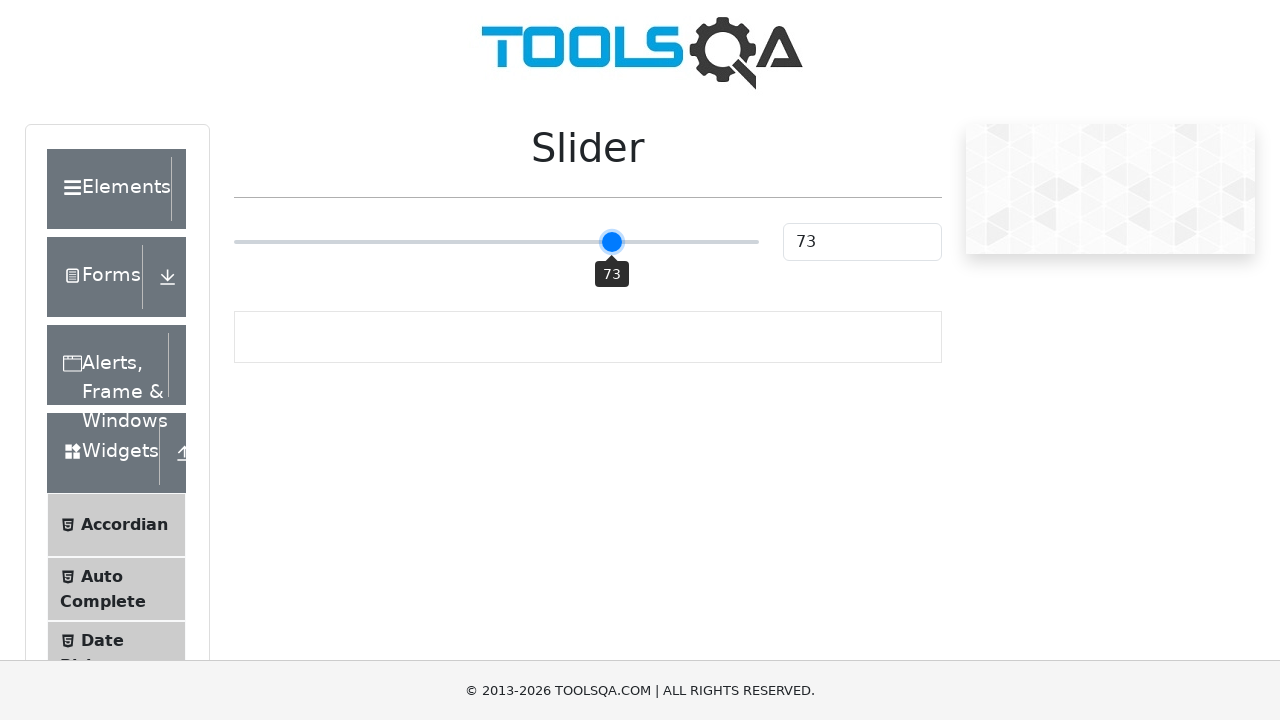

Pressed ArrowRight to move slider right (iteration 24/25)
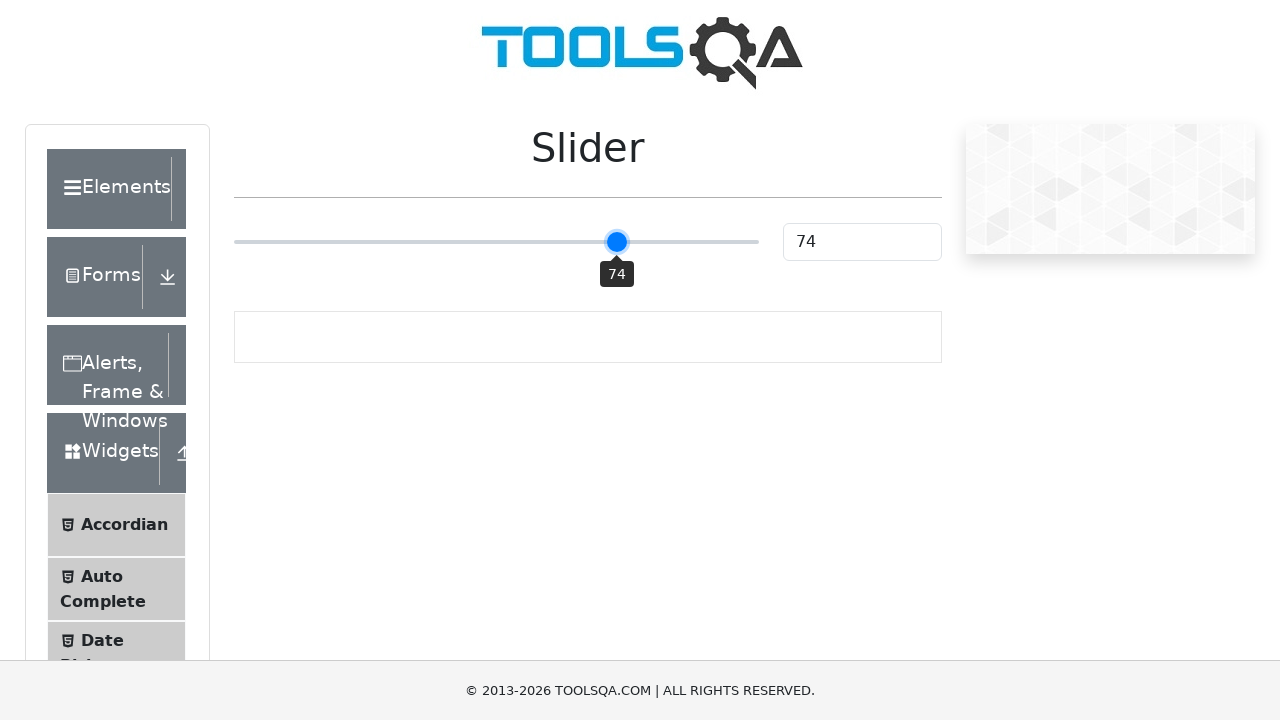

Waited 100ms for slider animation
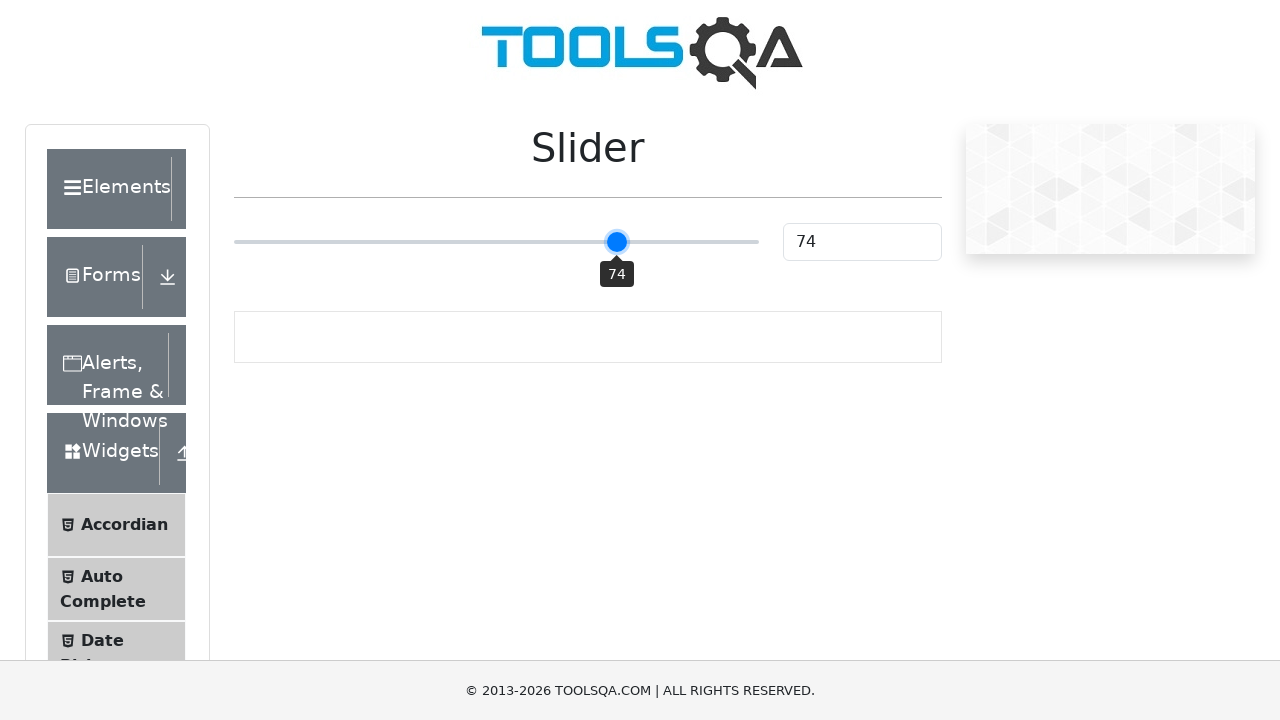

Pressed ArrowRight to move slider right (iteration 25/25)
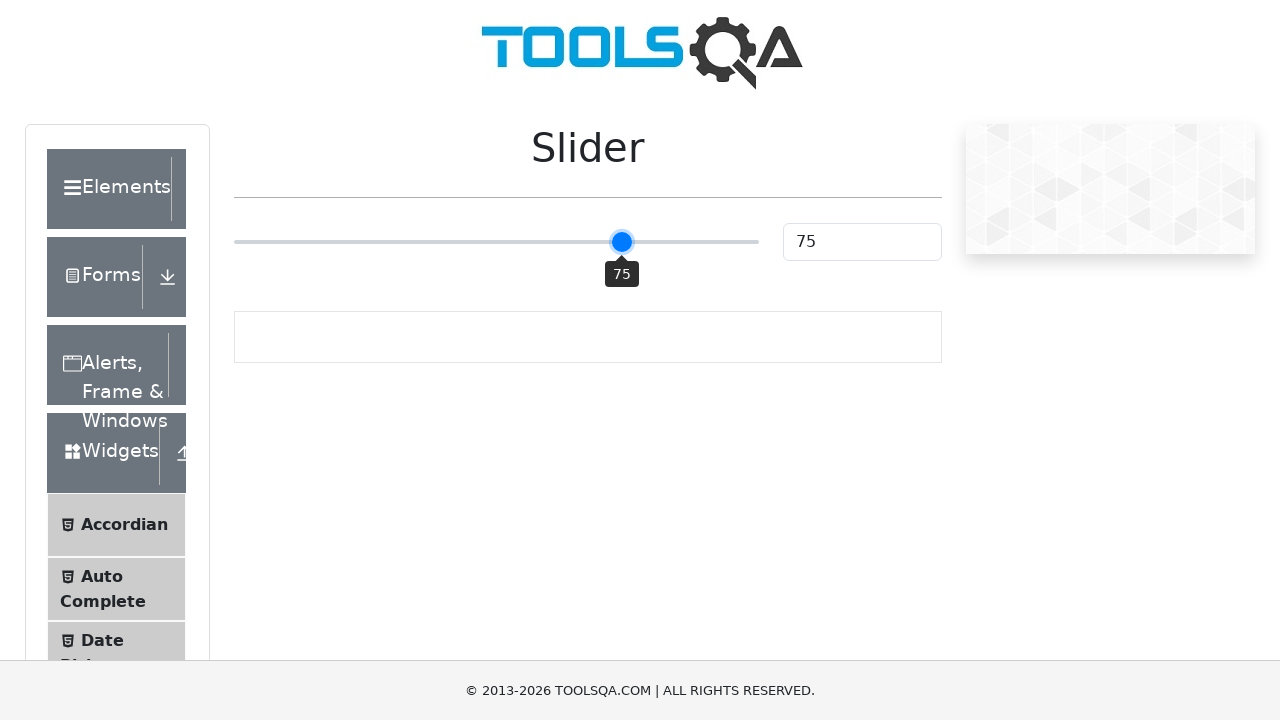

Waited 100ms for slider animation
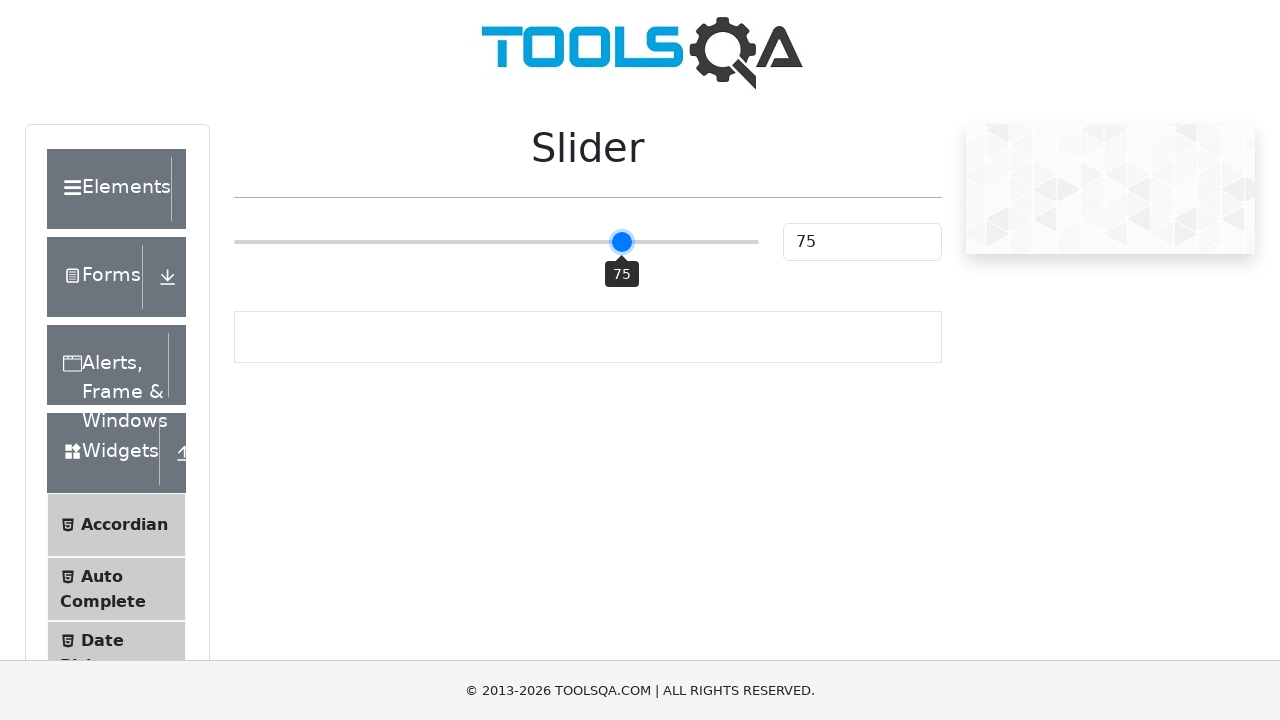

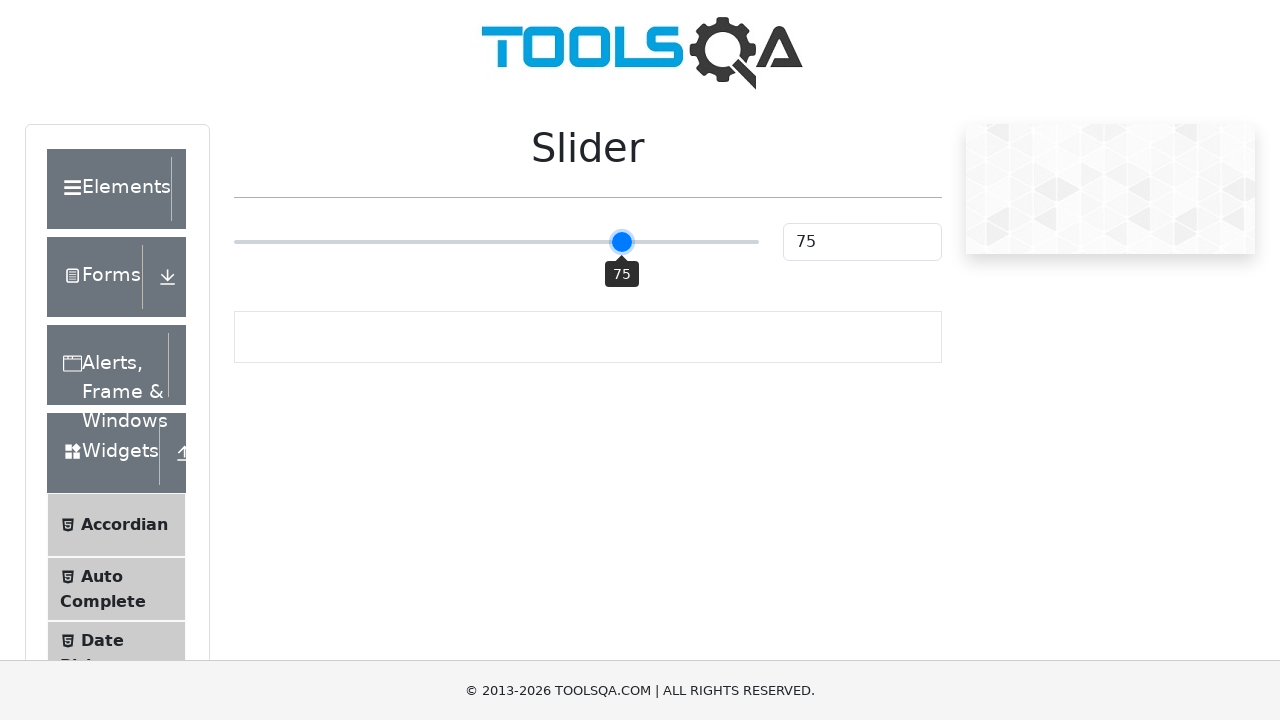